Tests calendar date picker functionality by navigating through months and years to select a specific date (July 17, 2022)

Starting URL: http://testautomationpractice.blogspot.com/

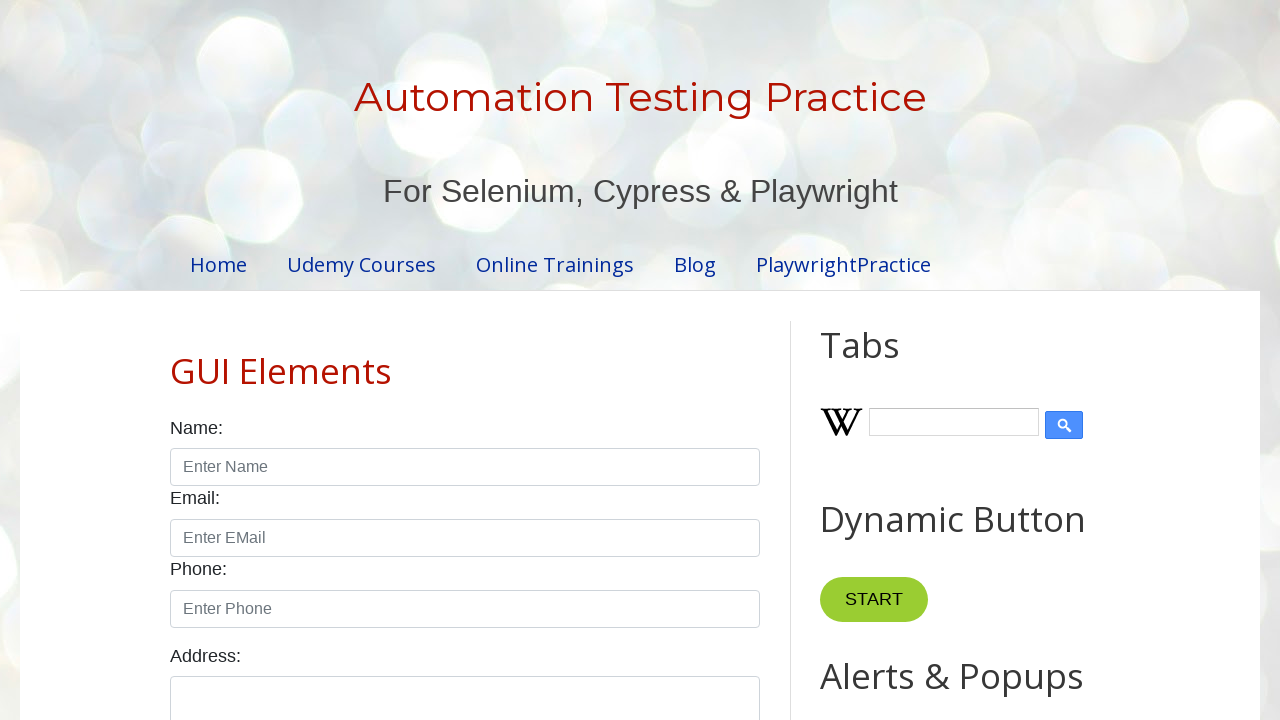

Clicked date picker input to open calendar at (515, 360) on input#datepicker
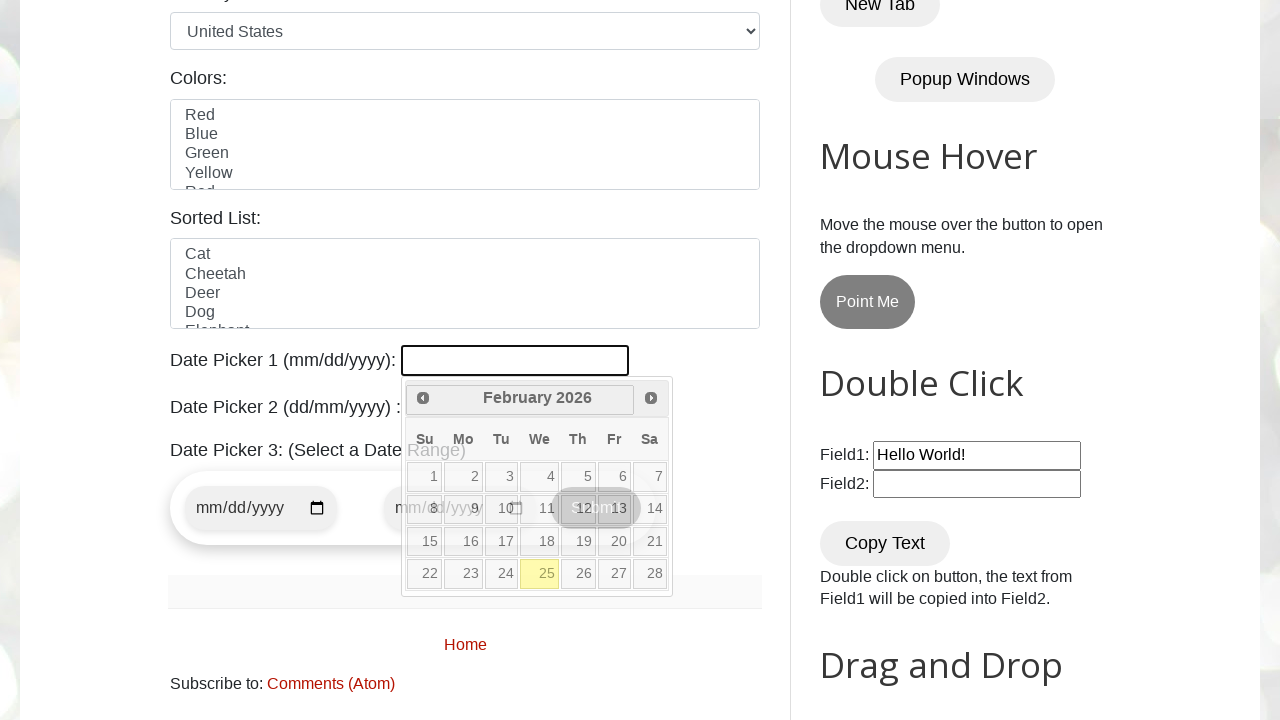

Clicked previous button to navigate back from year 2026 at (423, 398) on span.ui-icon.ui-icon-circle-triangle-w
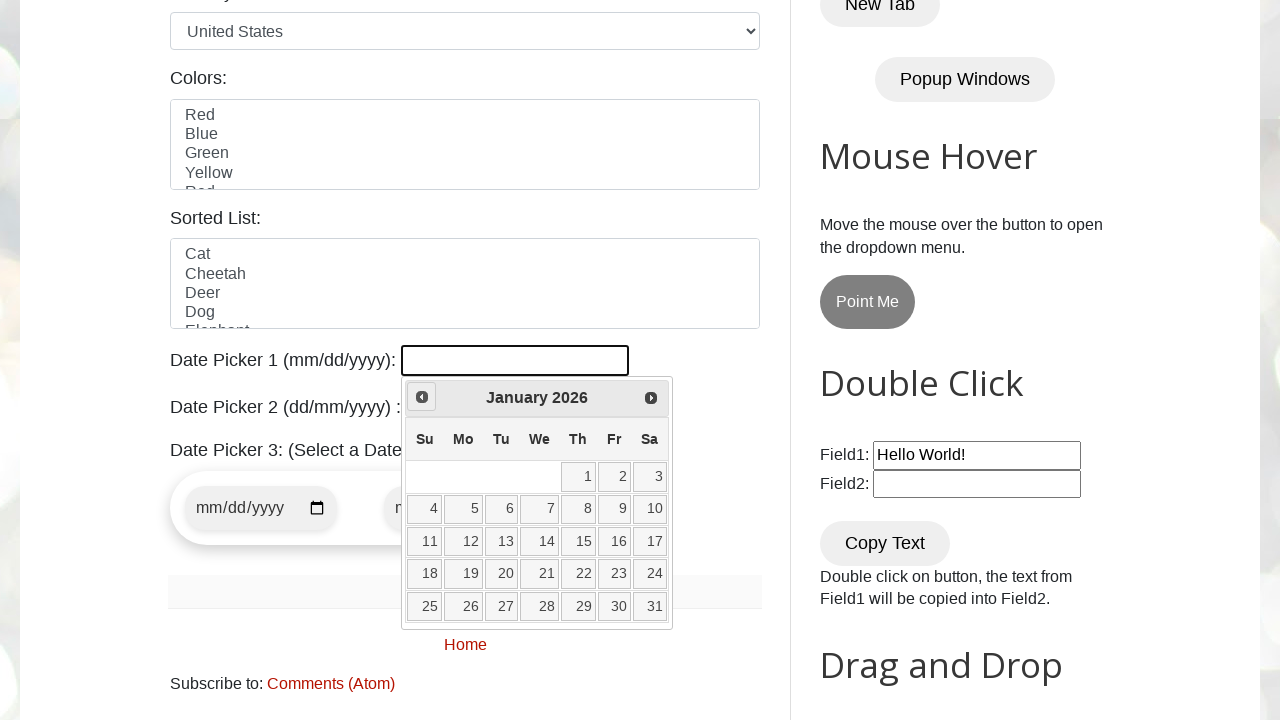

Clicked previous button to navigate back from year 2026 at (422, 397) on span.ui-icon.ui-icon-circle-triangle-w
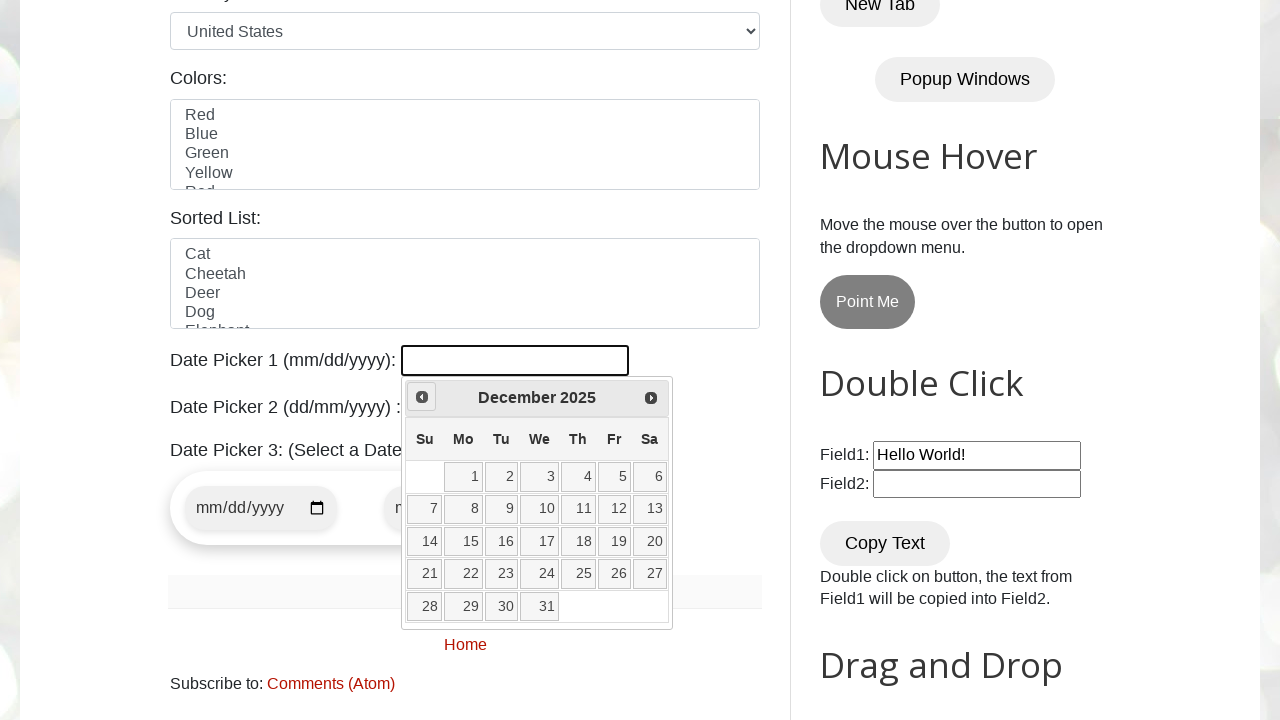

Clicked previous button to navigate back from year 2025 at (422, 397) on span.ui-icon.ui-icon-circle-triangle-w
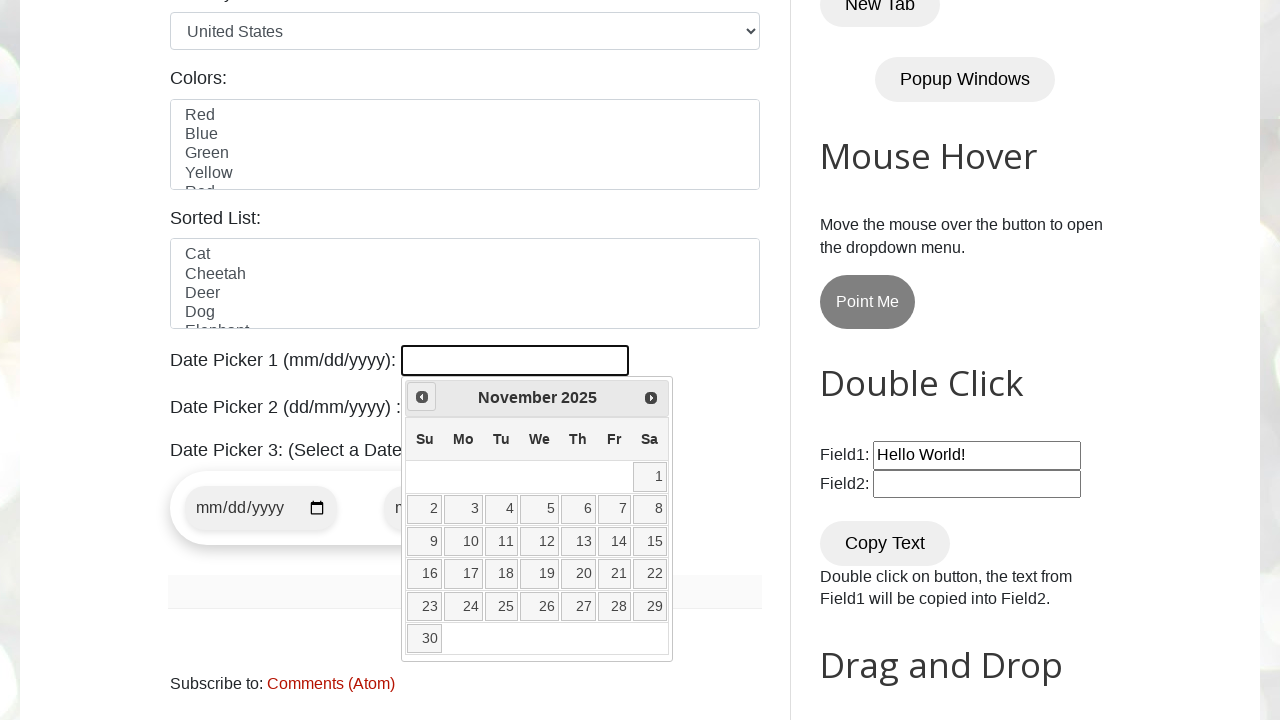

Clicked previous button to navigate back from year 2025 at (422, 397) on span.ui-icon.ui-icon-circle-triangle-w
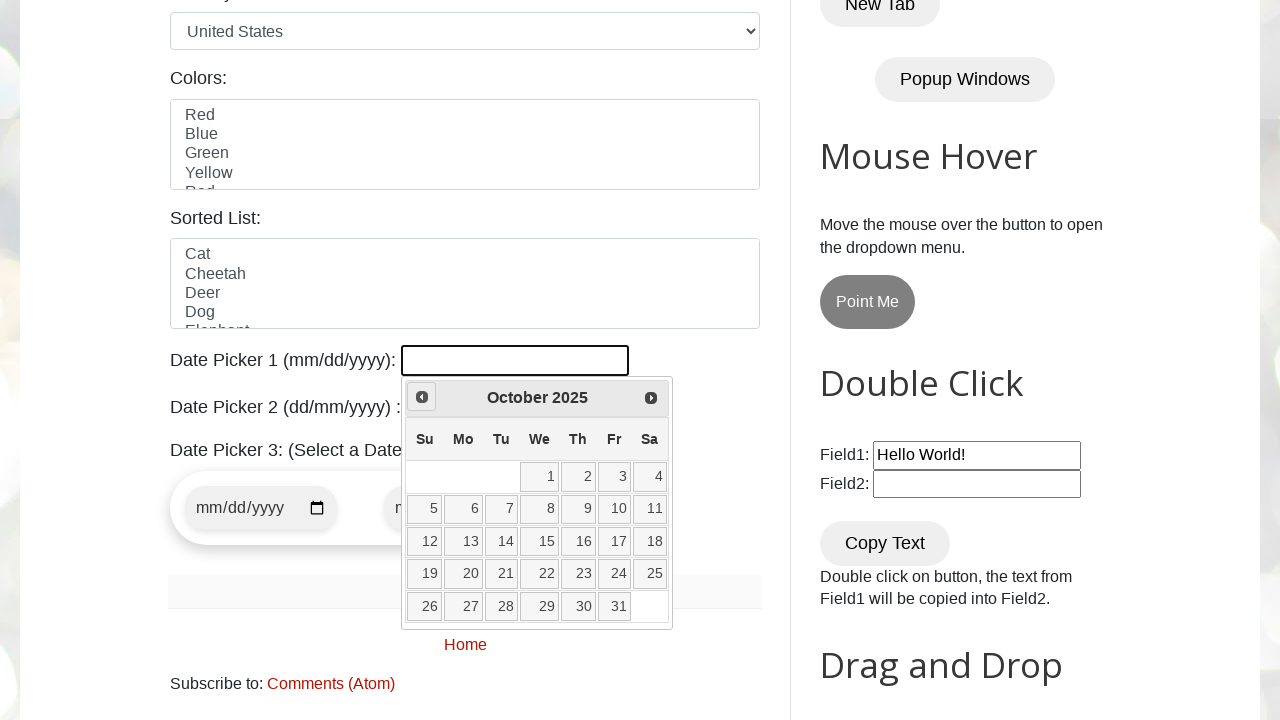

Clicked previous button to navigate back from year 2025 at (422, 397) on span.ui-icon.ui-icon-circle-triangle-w
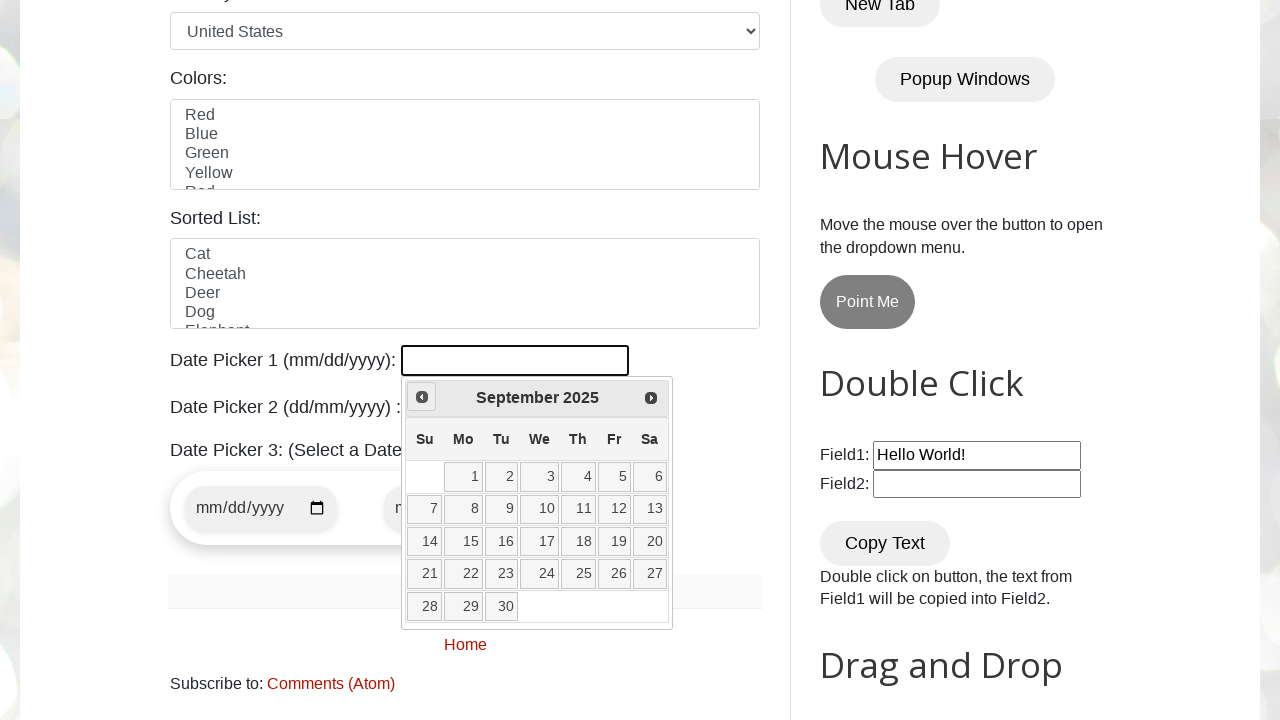

Clicked previous button to navigate back from year 2025 at (422, 397) on span.ui-icon.ui-icon-circle-triangle-w
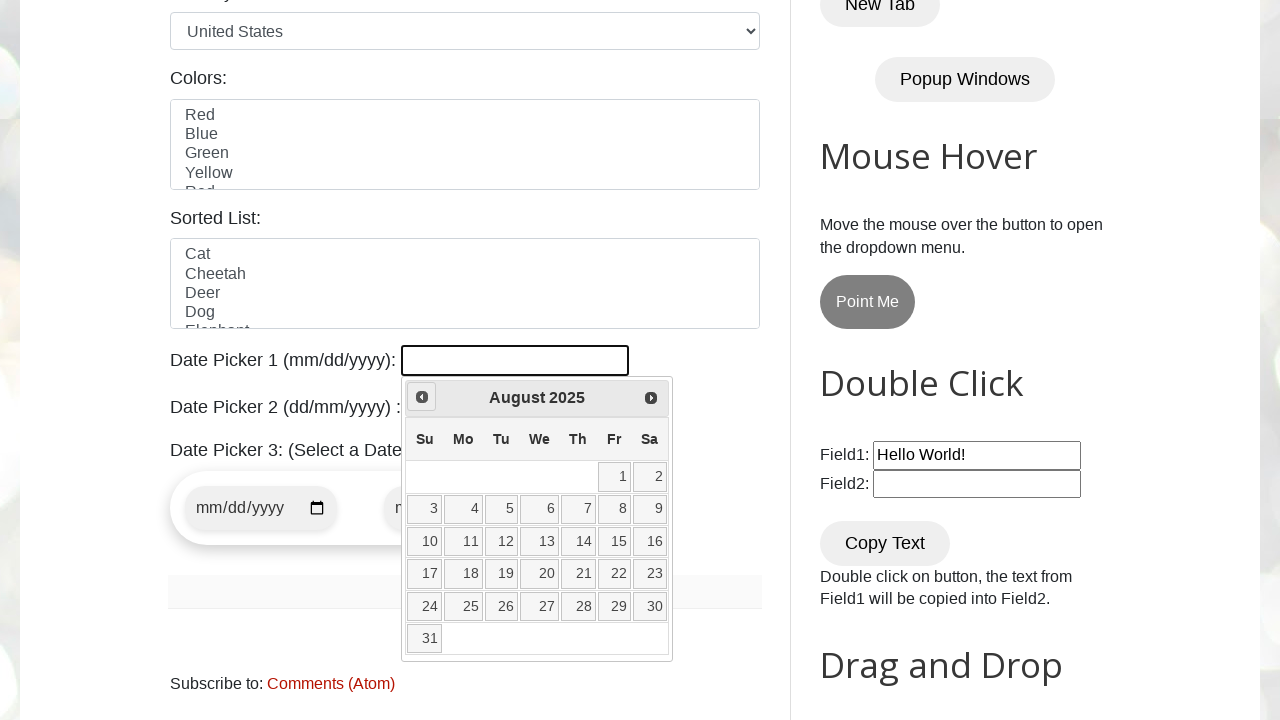

Clicked previous button to navigate back from year 2025 at (422, 397) on span.ui-icon.ui-icon-circle-triangle-w
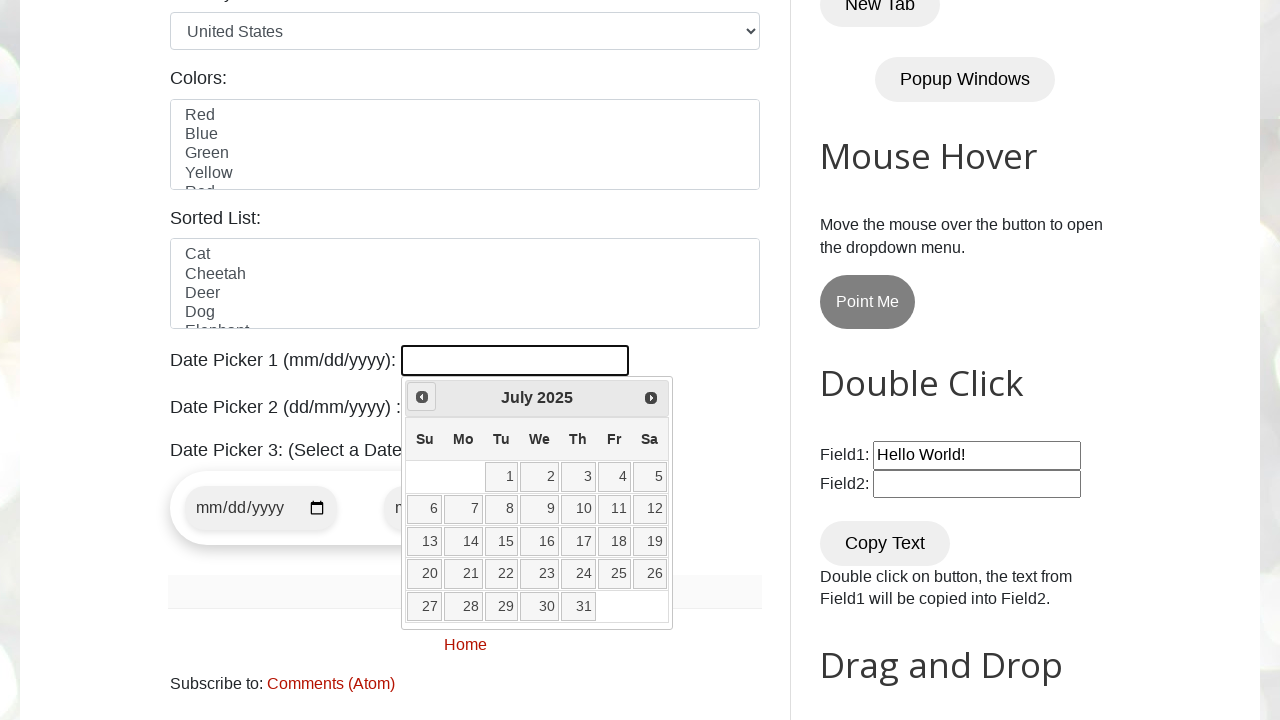

Clicked previous button to navigate back from year 2025 at (422, 397) on span.ui-icon.ui-icon-circle-triangle-w
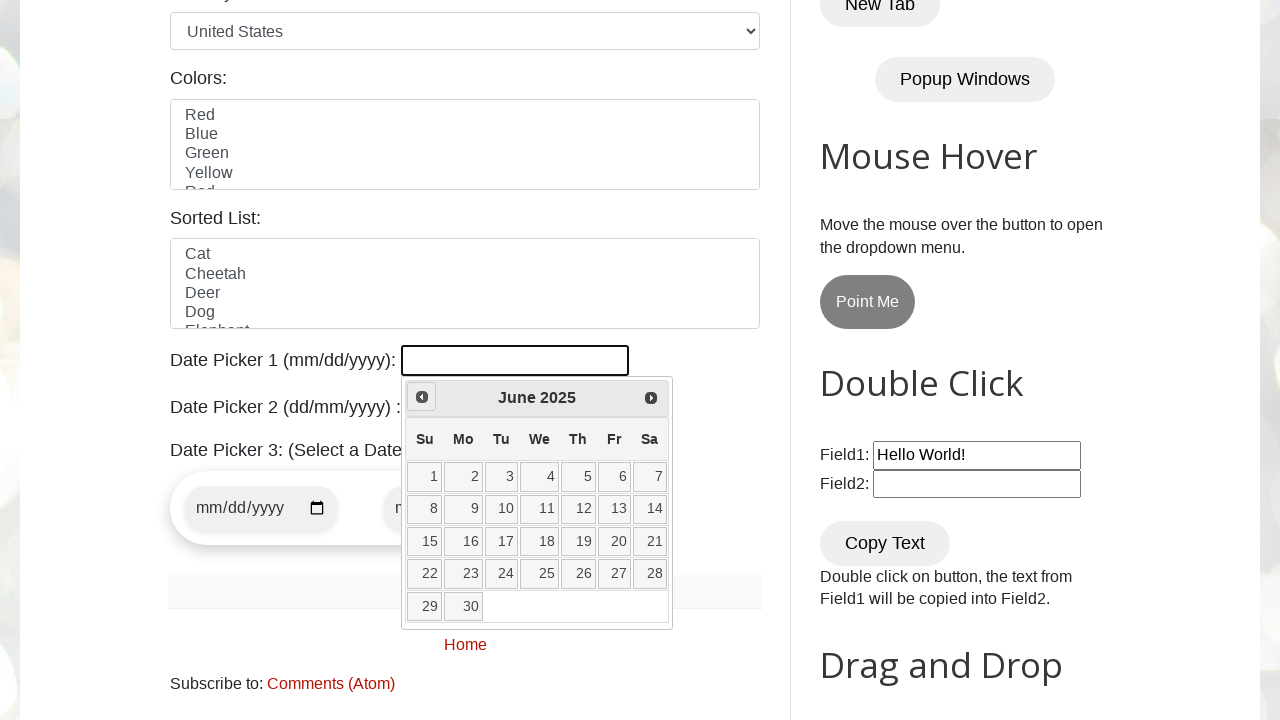

Clicked previous button to navigate back from year 2025 at (422, 397) on span.ui-icon.ui-icon-circle-triangle-w
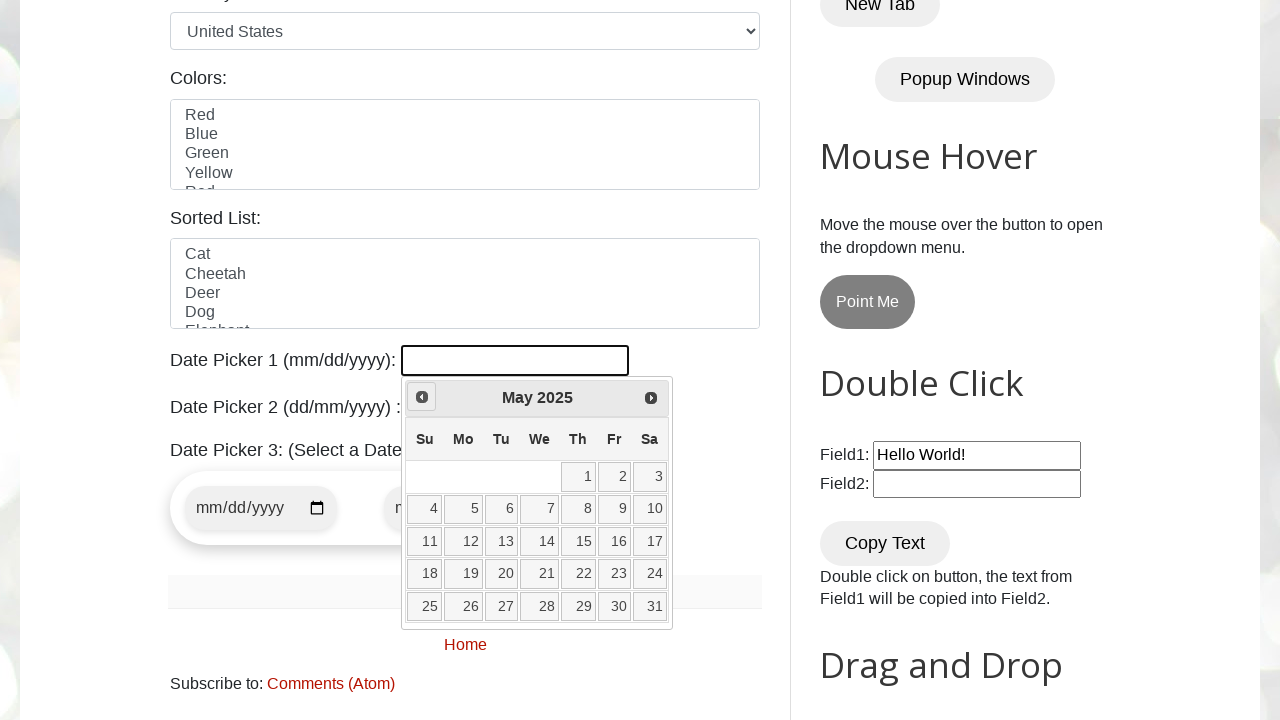

Clicked previous button to navigate back from year 2025 at (422, 397) on span.ui-icon.ui-icon-circle-triangle-w
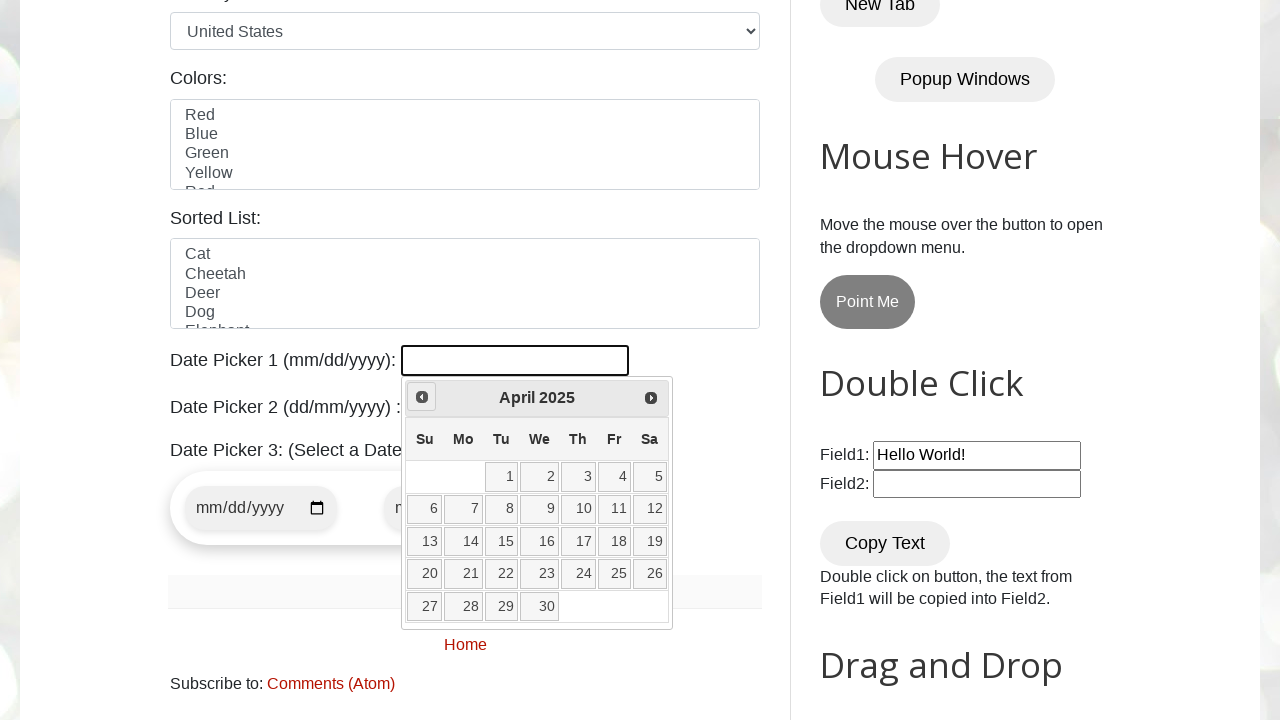

Clicked previous button to navigate back from year 2025 at (422, 397) on span.ui-icon.ui-icon-circle-triangle-w
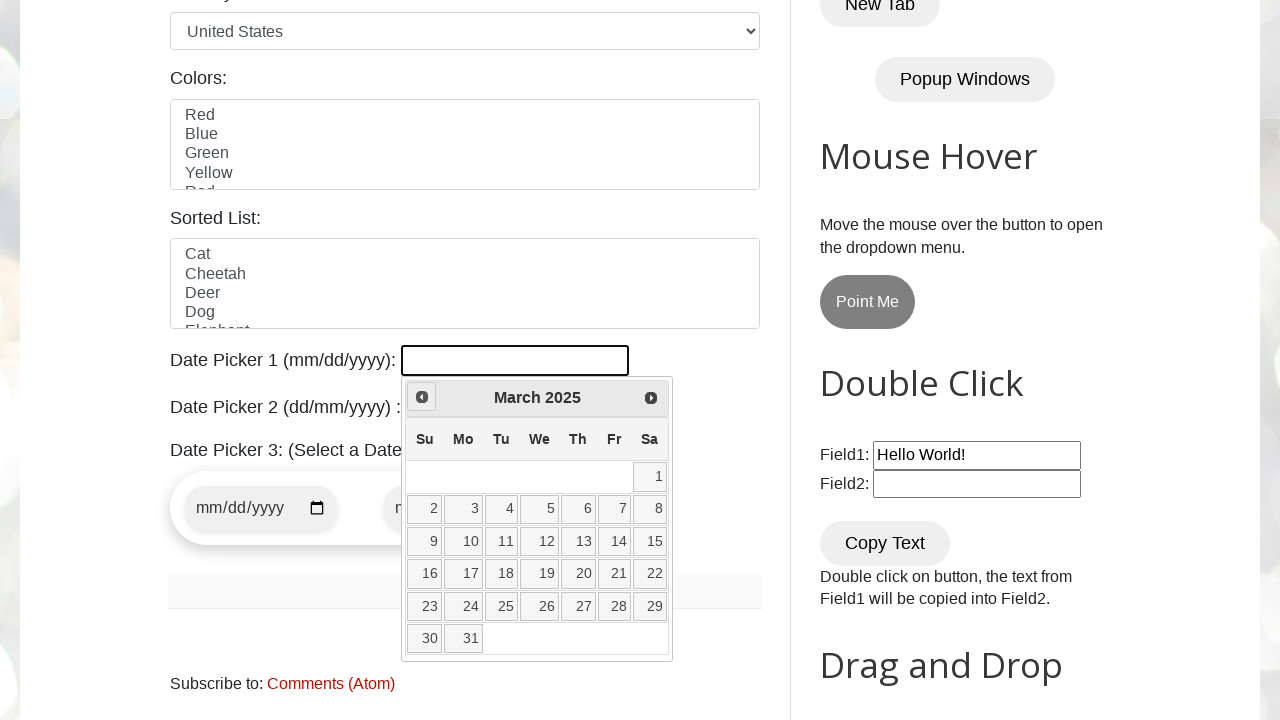

Clicked previous button to navigate back from year 2025 at (422, 397) on span.ui-icon.ui-icon-circle-triangle-w
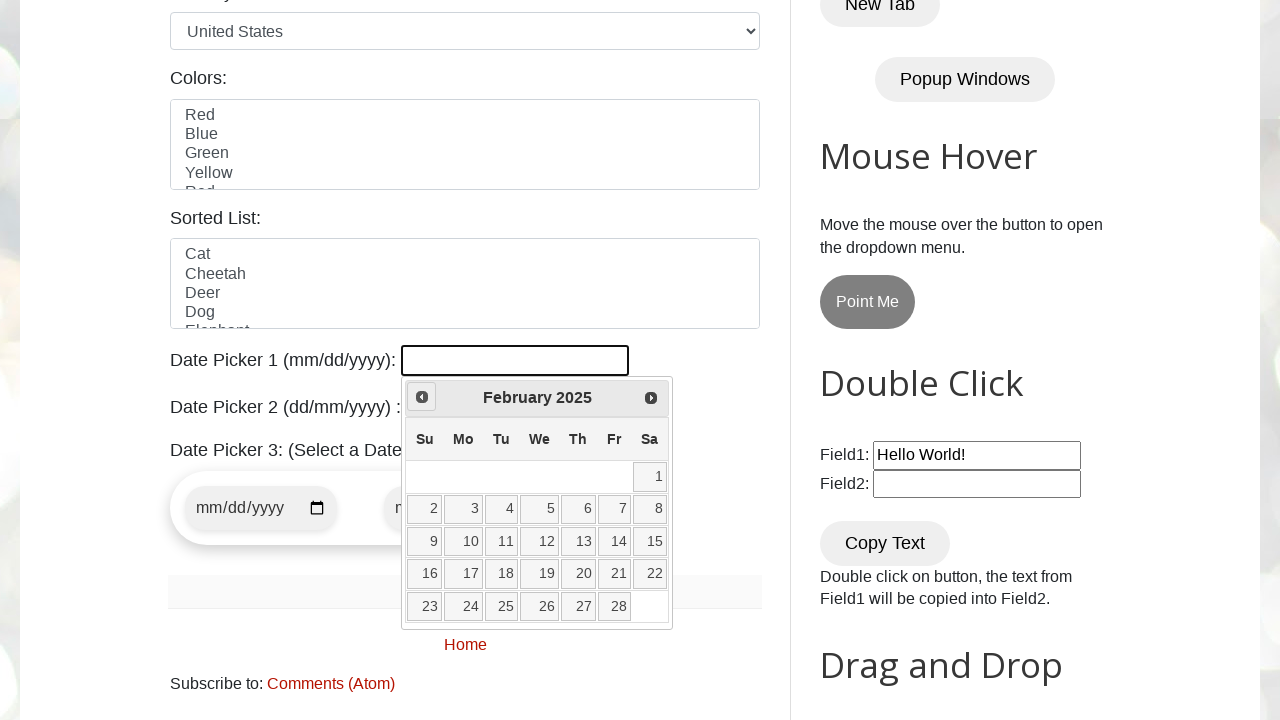

Clicked previous button to navigate back from year 2025 at (422, 397) on span.ui-icon.ui-icon-circle-triangle-w
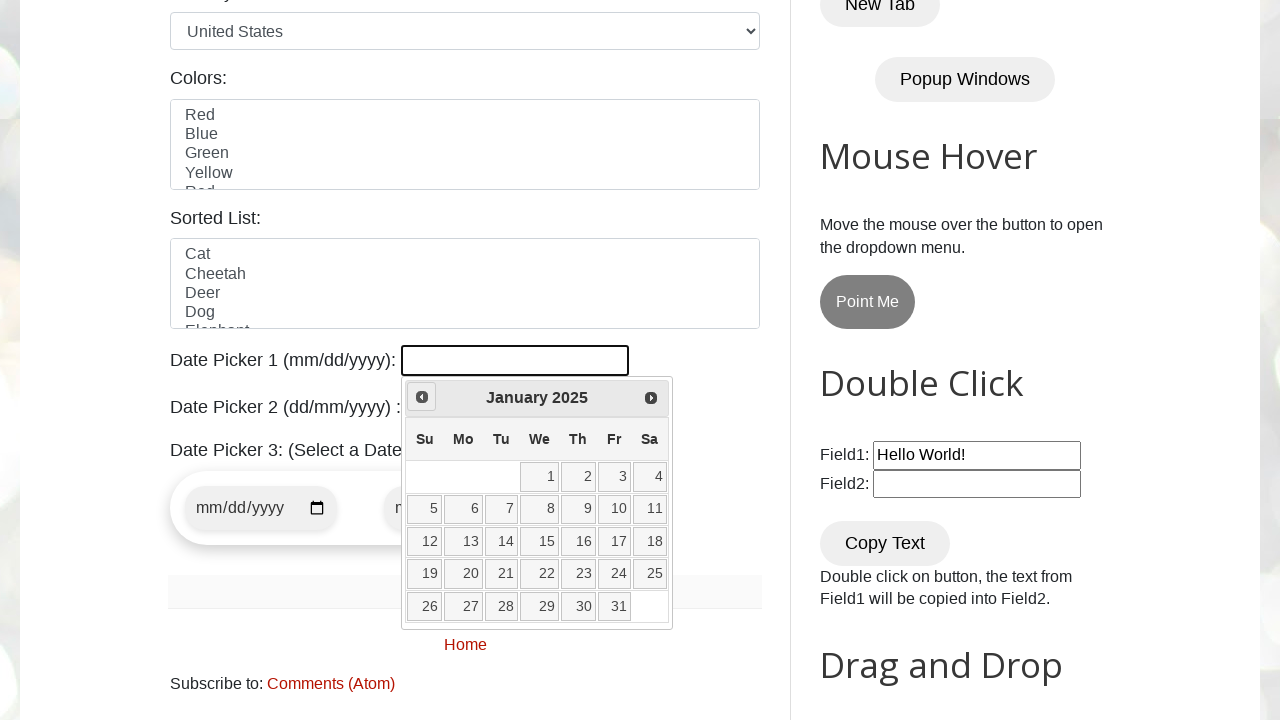

Clicked previous button to navigate back from year 2025 at (422, 397) on span.ui-icon.ui-icon-circle-triangle-w
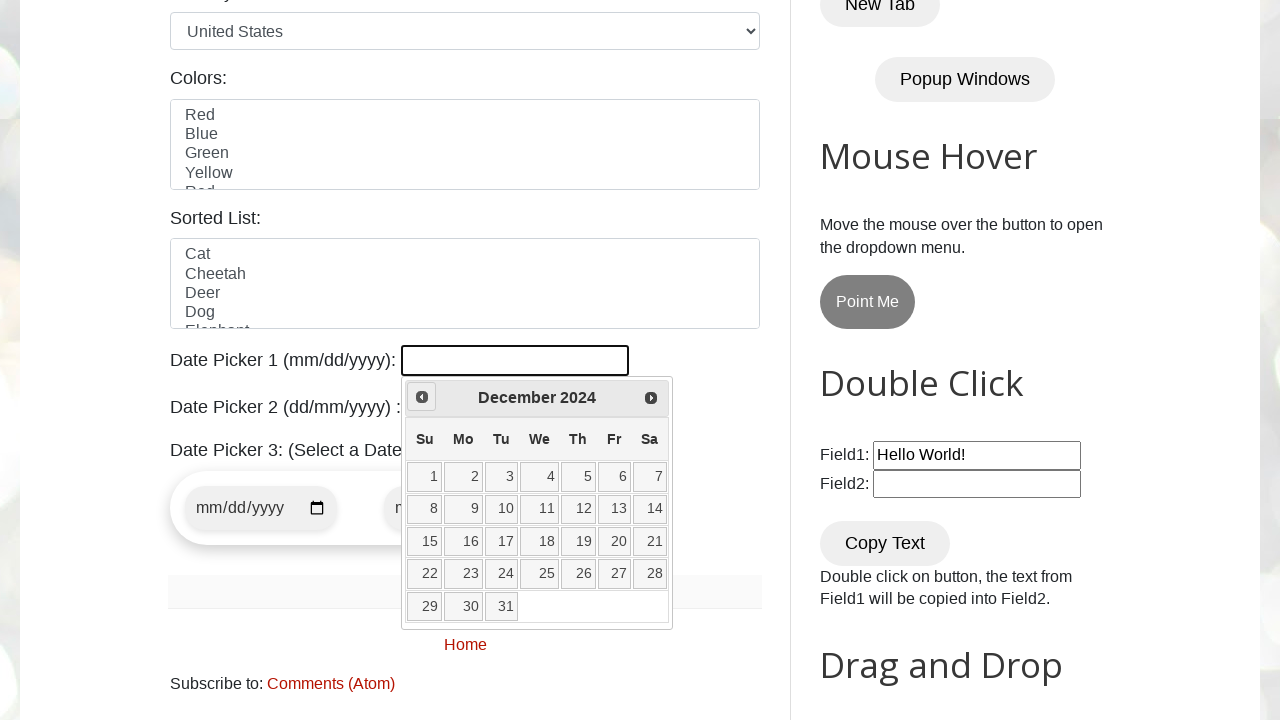

Clicked previous button to navigate back from year 2024 at (422, 397) on span.ui-icon.ui-icon-circle-triangle-w
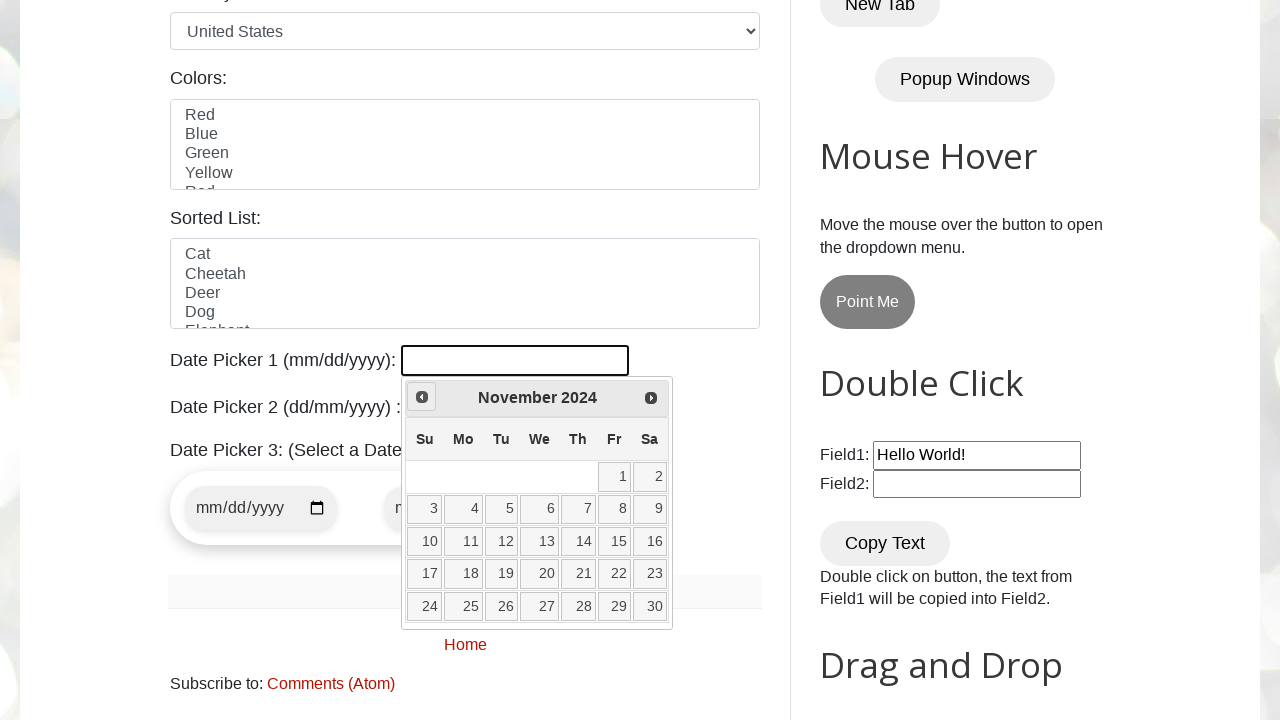

Clicked previous button to navigate back from year 2024 at (422, 397) on span.ui-icon.ui-icon-circle-triangle-w
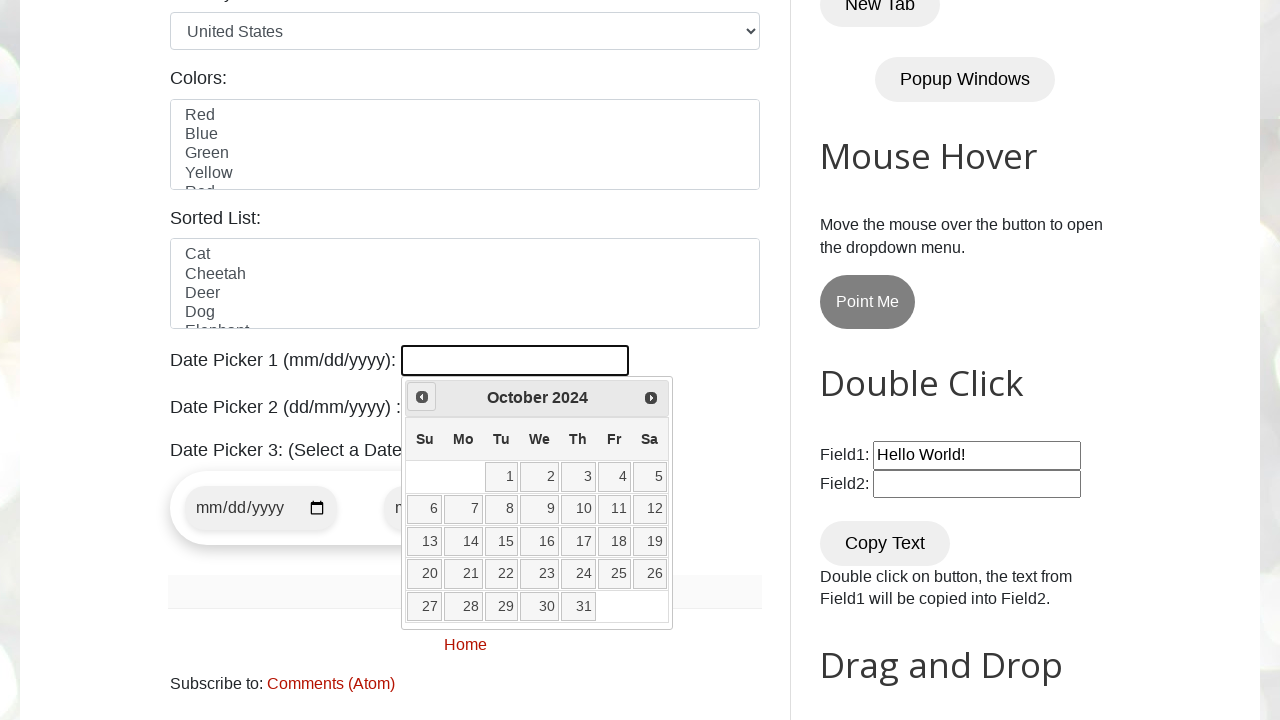

Clicked previous button to navigate back from year 2024 at (422, 397) on span.ui-icon.ui-icon-circle-triangle-w
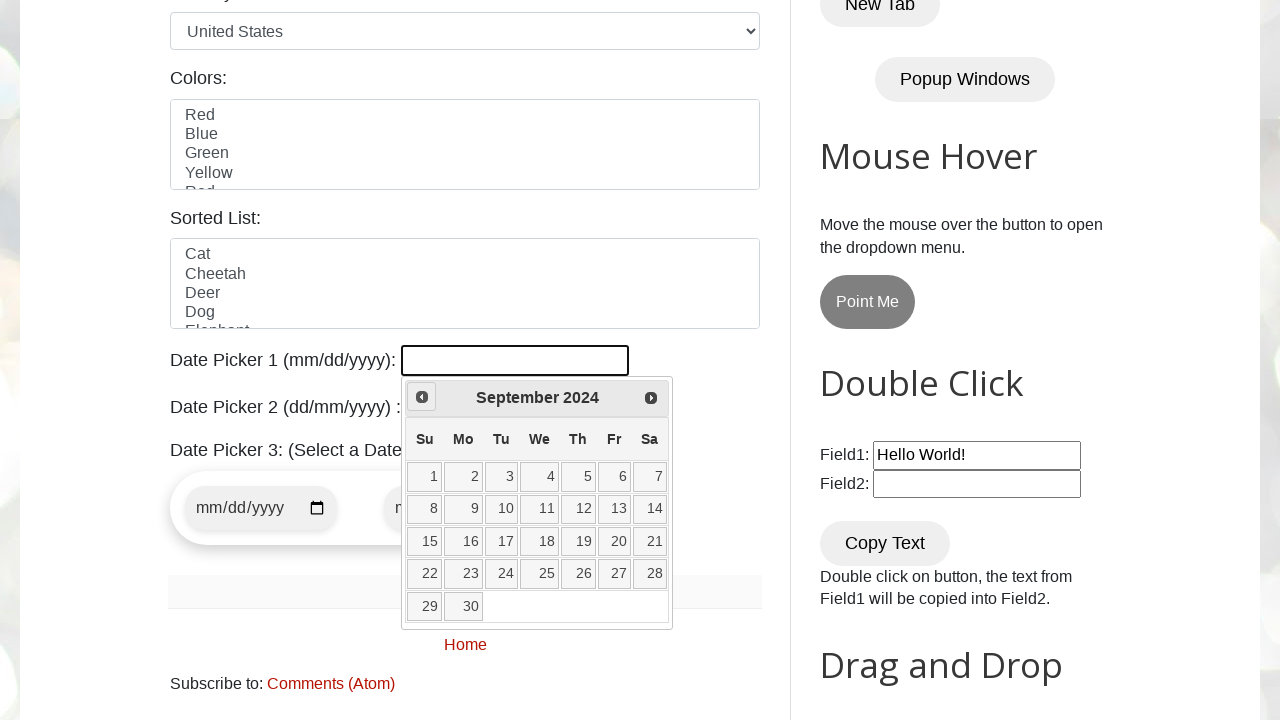

Clicked previous button to navigate back from year 2024 at (422, 397) on span.ui-icon.ui-icon-circle-triangle-w
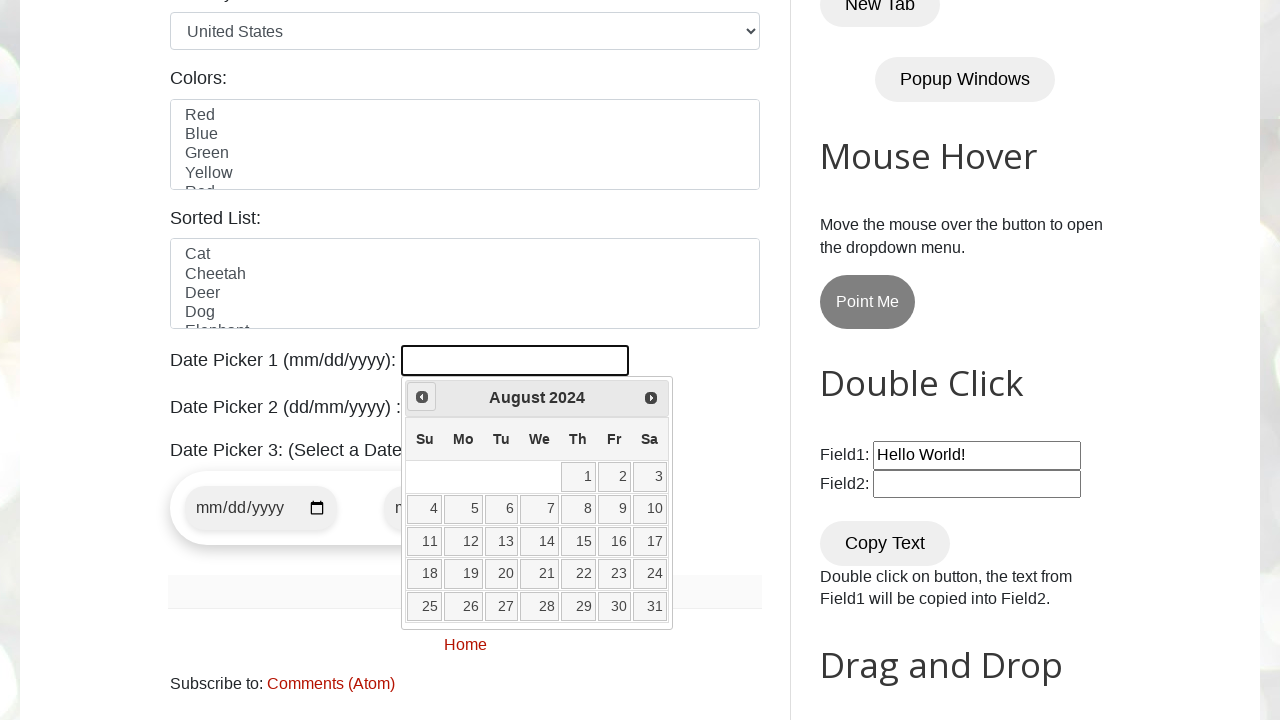

Clicked previous button to navigate back from year 2024 at (422, 397) on span.ui-icon.ui-icon-circle-triangle-w
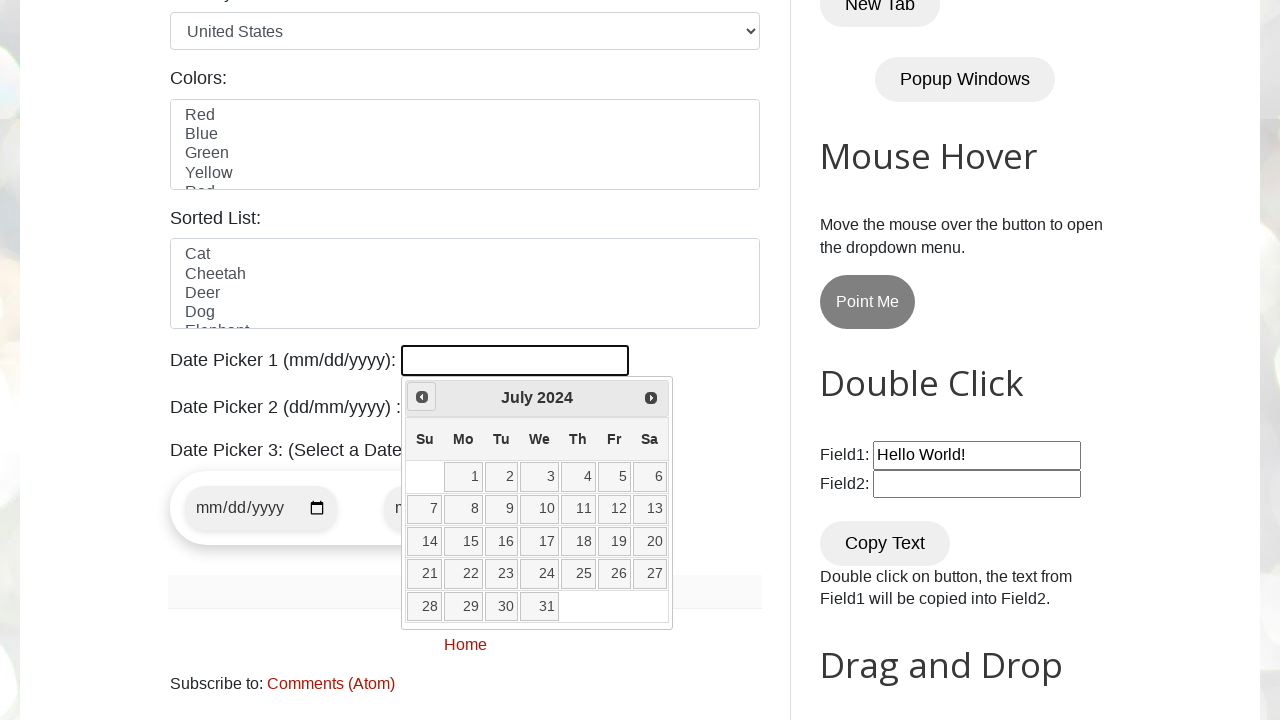

Clicked previous button to navigate back from year 2024 at (422, 397) on span.ui-icon.ui-icon-circle-triangle-w
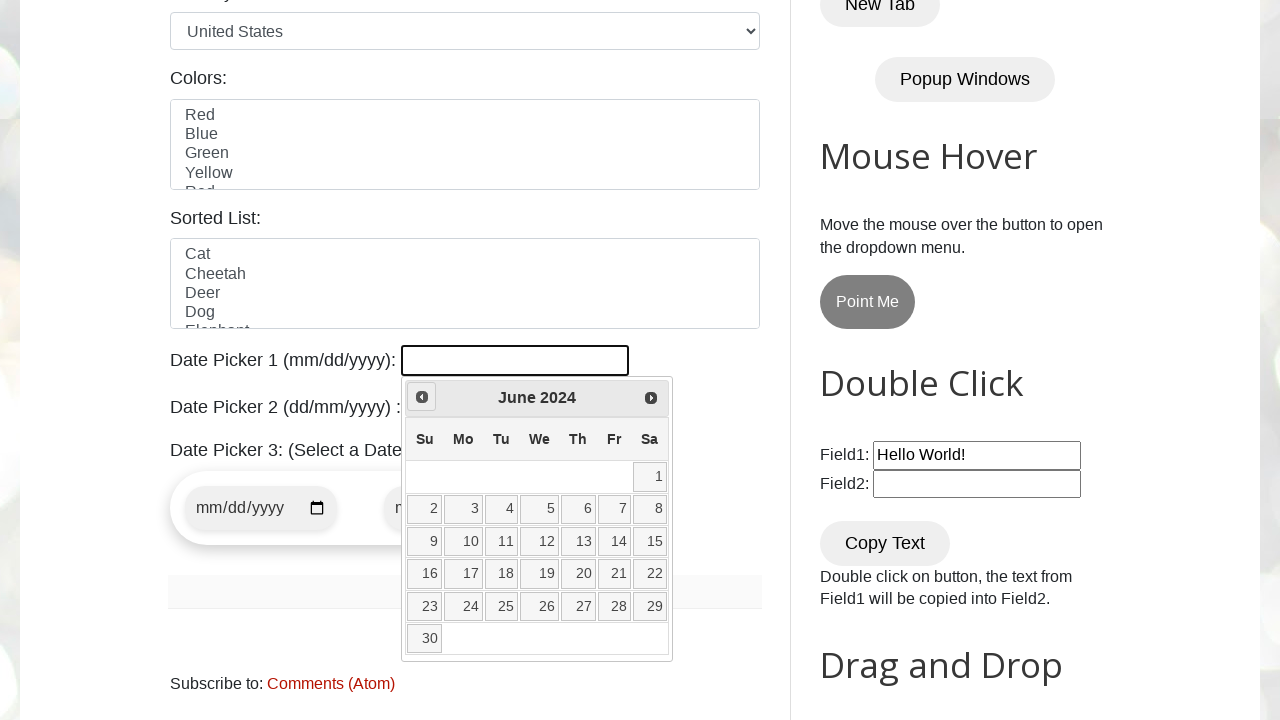

Clicked previous button to navigate back from year 2024 at (422, 397) on span.ui-icon.ui-icon-circle-triangle-w
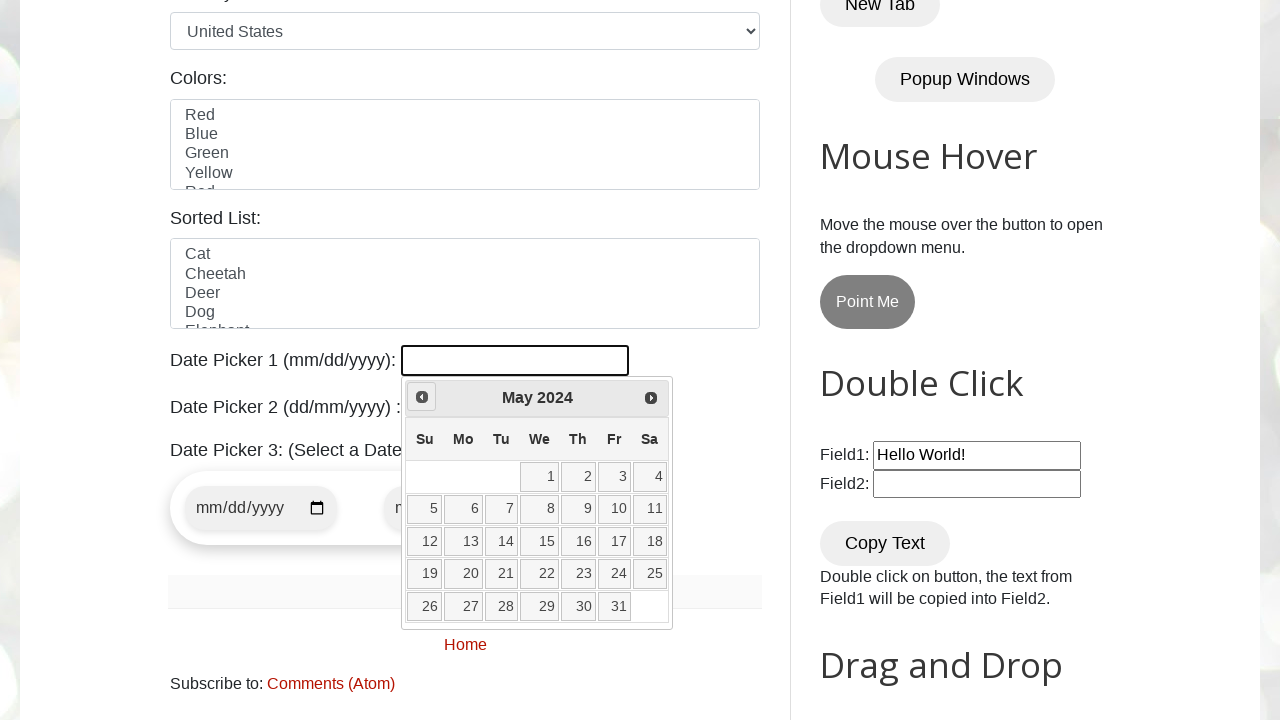

Clicked previous button to navigate back from year 2024 at (422, 397) on span.ui-icon.ui-icon-circle-triangle-w
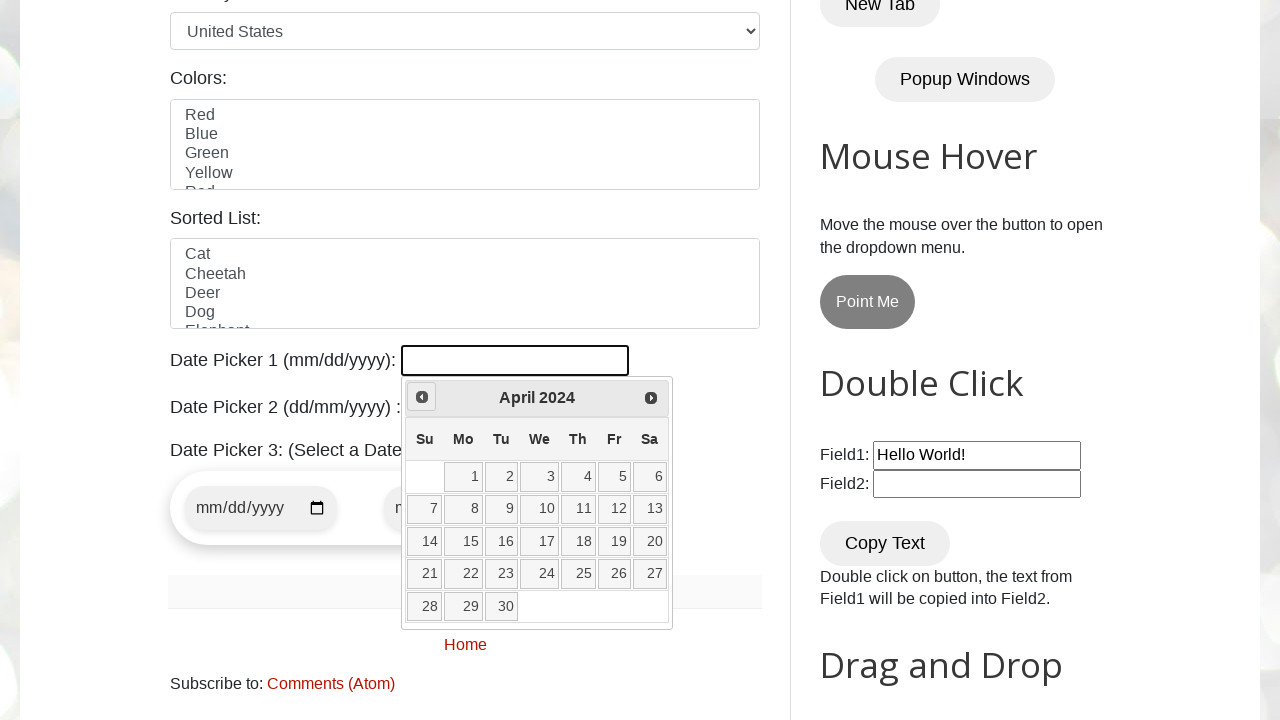

Clicked previous button to navigate back from year 2024 at (422, 397) on span.ui-icon.ui-icon-circle-triangle-w
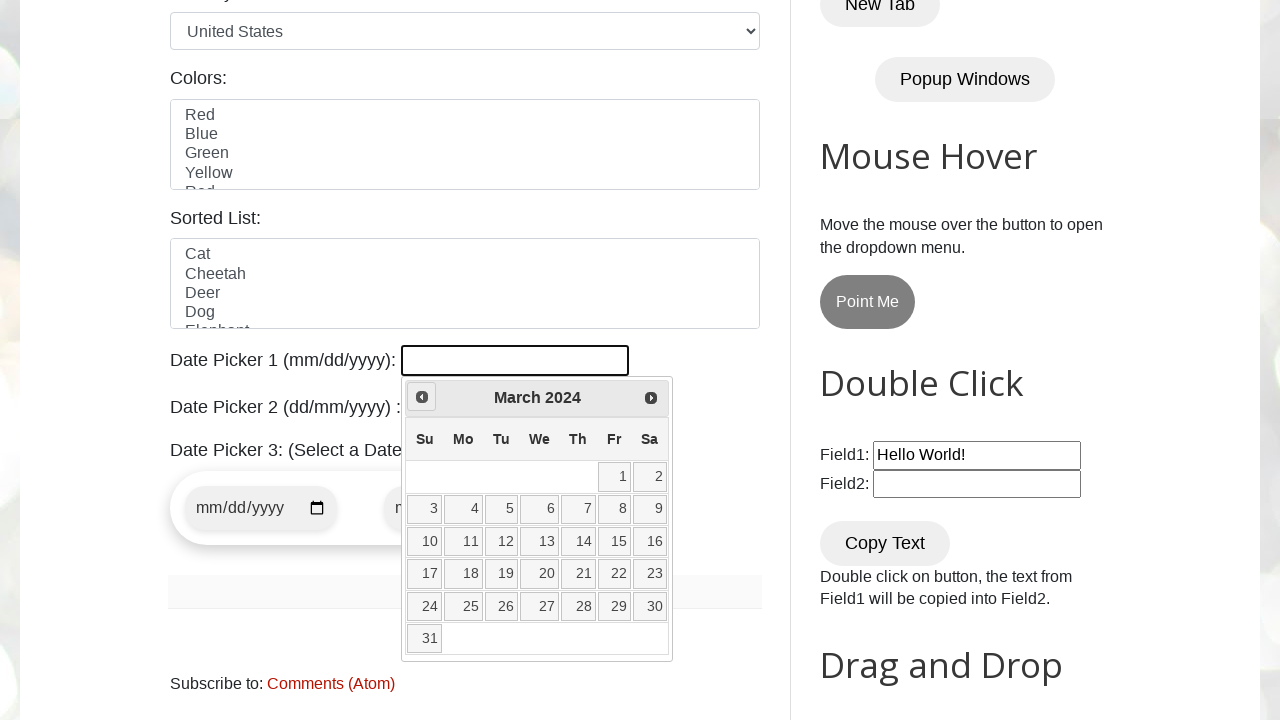

Clicked previous button to navigate back from year 2024 at (422, 397) on span.ui-icon.ui-icon-circle-triangle-w
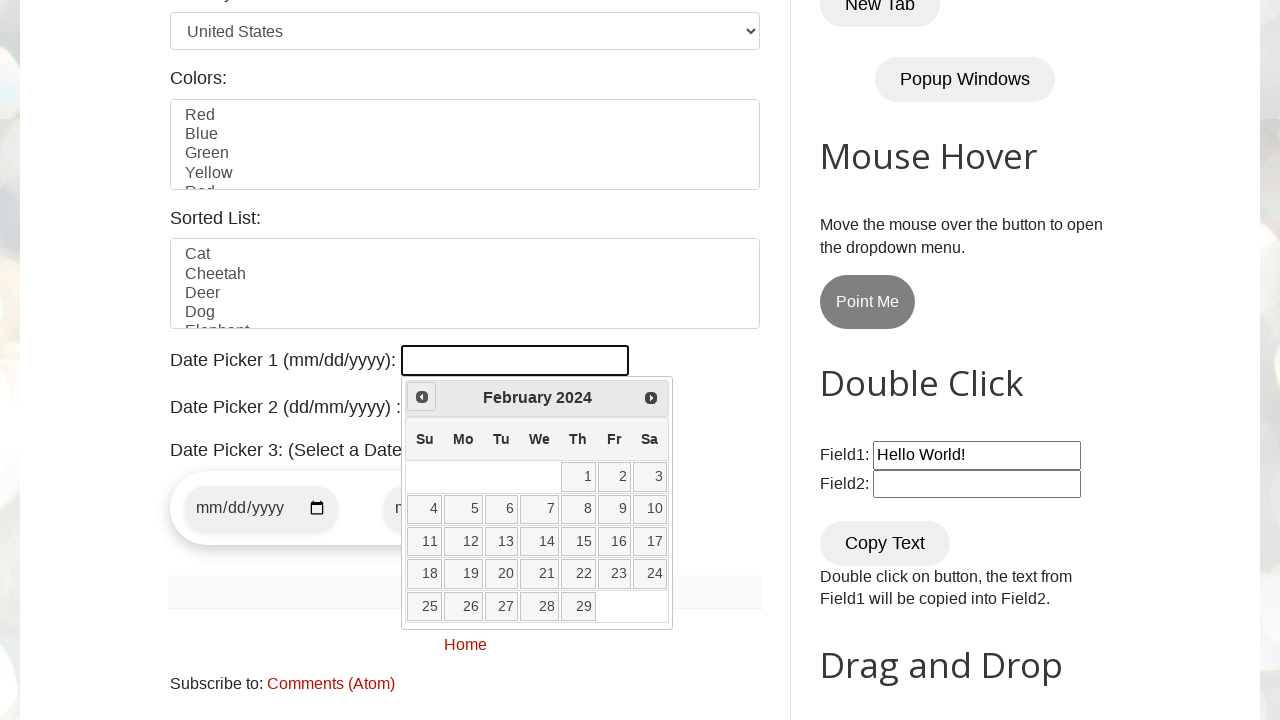

Clicked previous button to navigate back from year 2024 at (422, 397) on span.ui-icon.ui-icon-circle-triangle-w
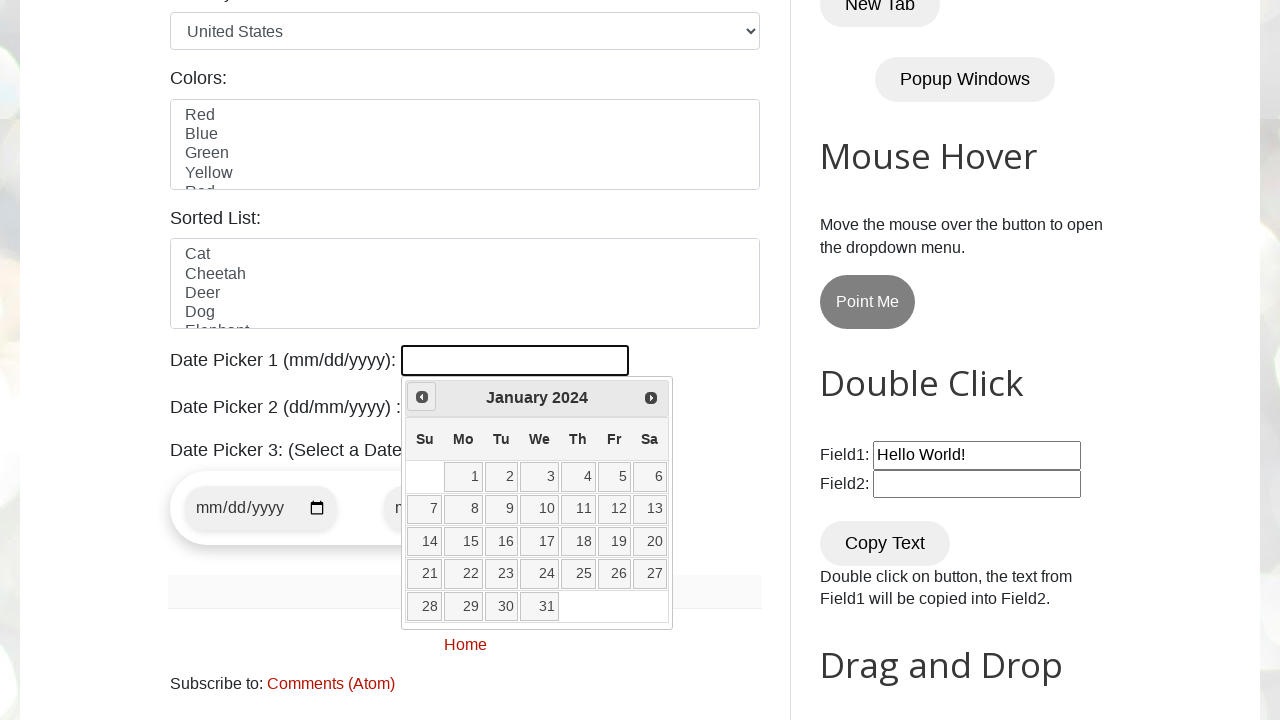

Clicked previous button to navigate back from year 2024 at (422, 397) on span.ui-icon.ui-icon-circle-triangle-w
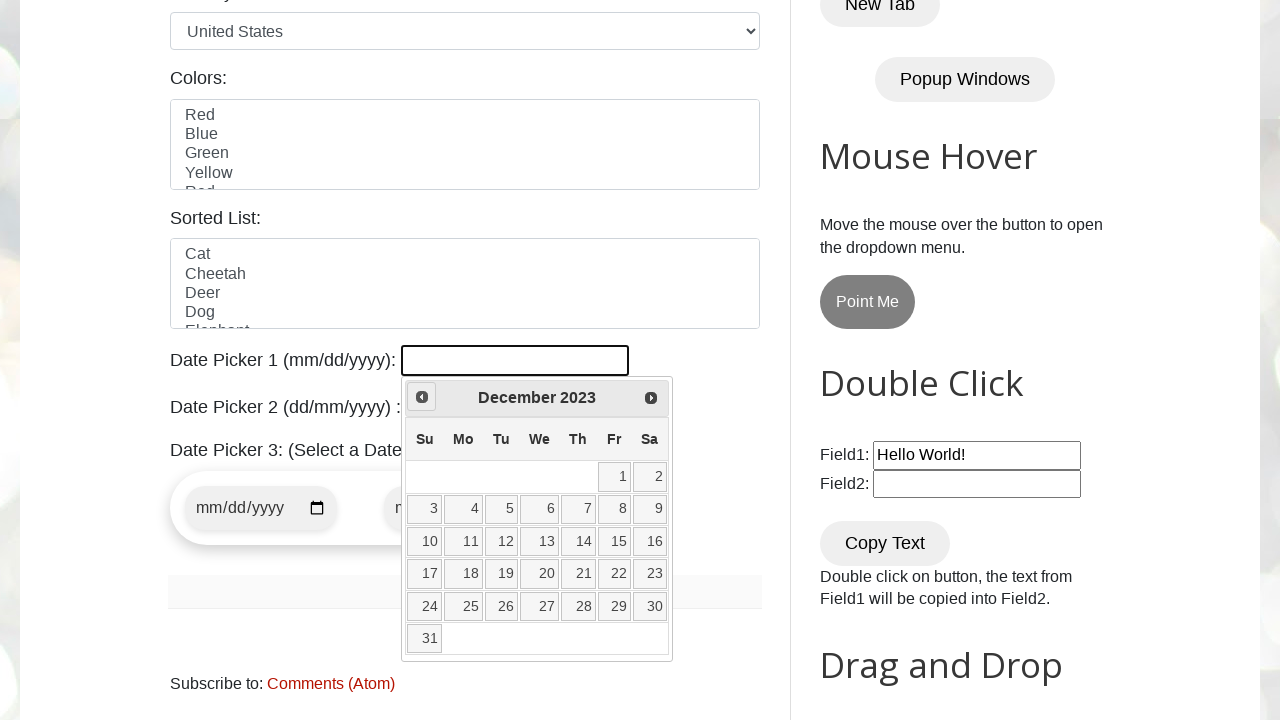

Clicked previous button to navigate back from year 2023 at (422, 397) on span.ui-icon.ui-icon-circle-triangle-w
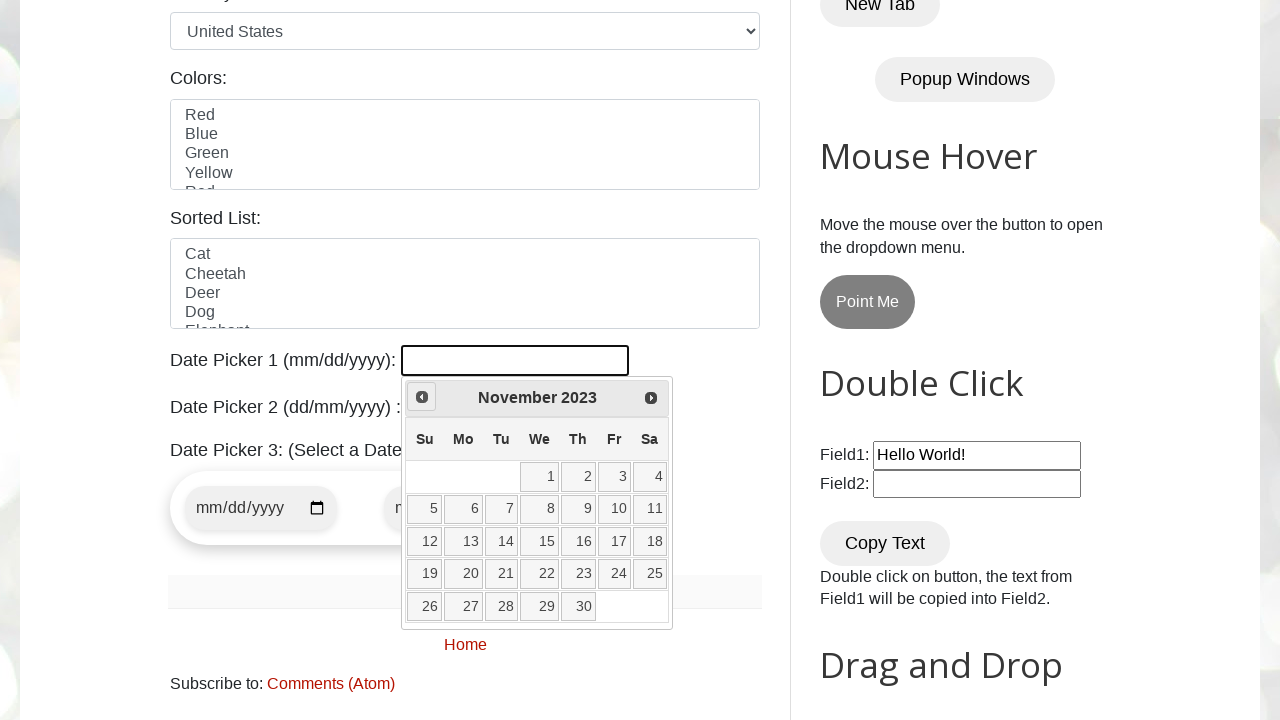

Clicked previous button to navigate back from year 2023 at (422, 397) on span.ui-icon.ui-icon-circle-triangle-w
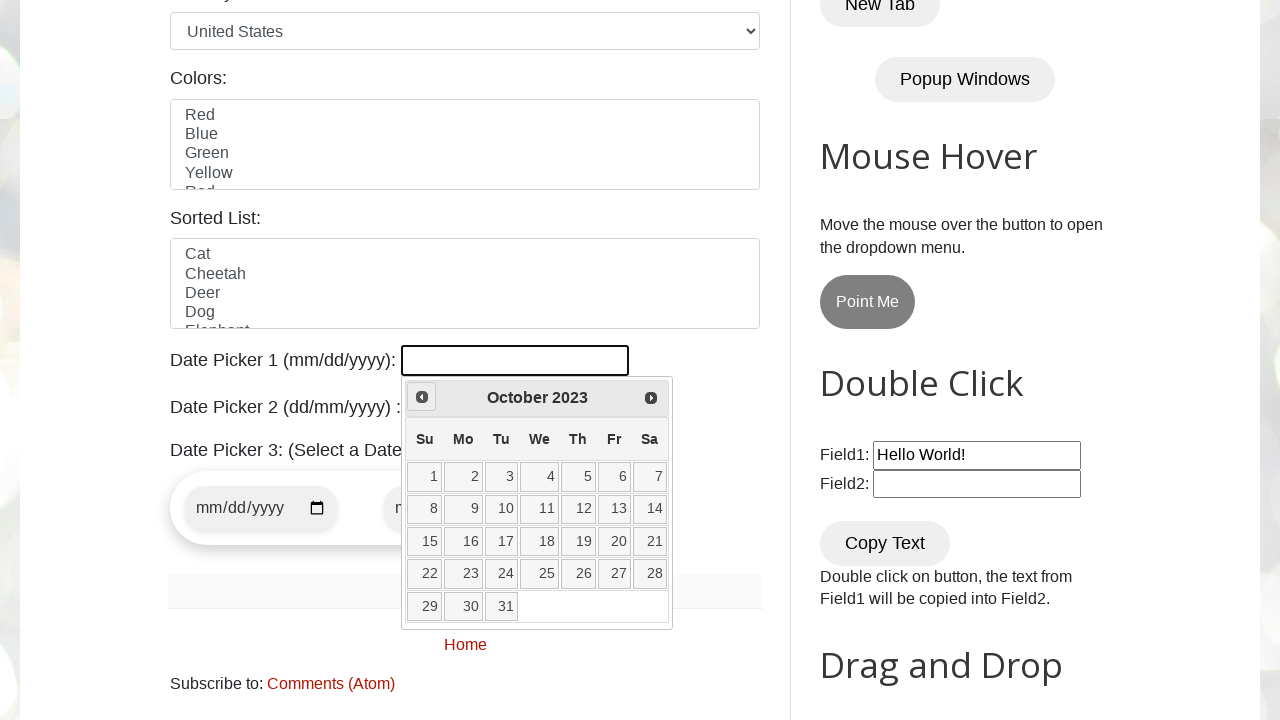

Clicked previous button to navigate back from year 2023 at (422, 397) on span.ui-icon.ui-icon-circle-triangle-w
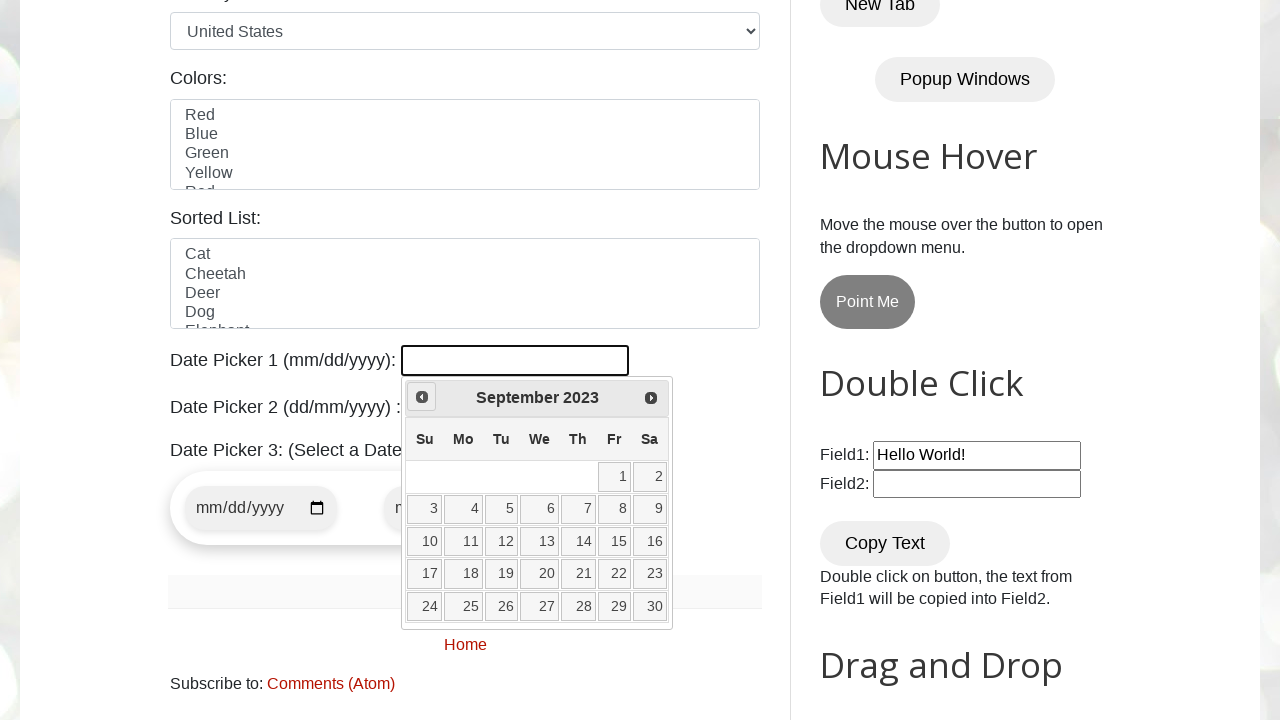

Clicked previous button to navigate back from year 2023 at (422, 397) on span.ui-icon.ui-icon-circle-triangle-w
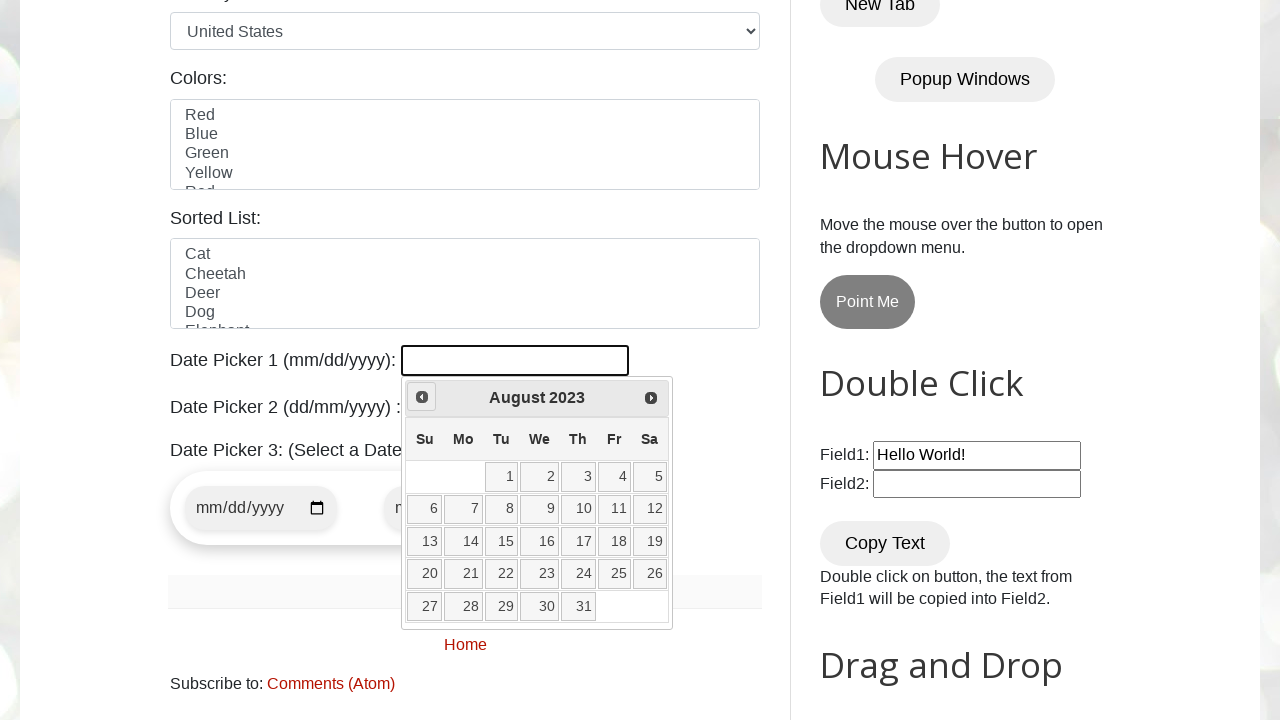

Clicked previous button to navigate back from year 2023 at (422, 397) on span.ui-icon.ui-icon-circle-triangle-w
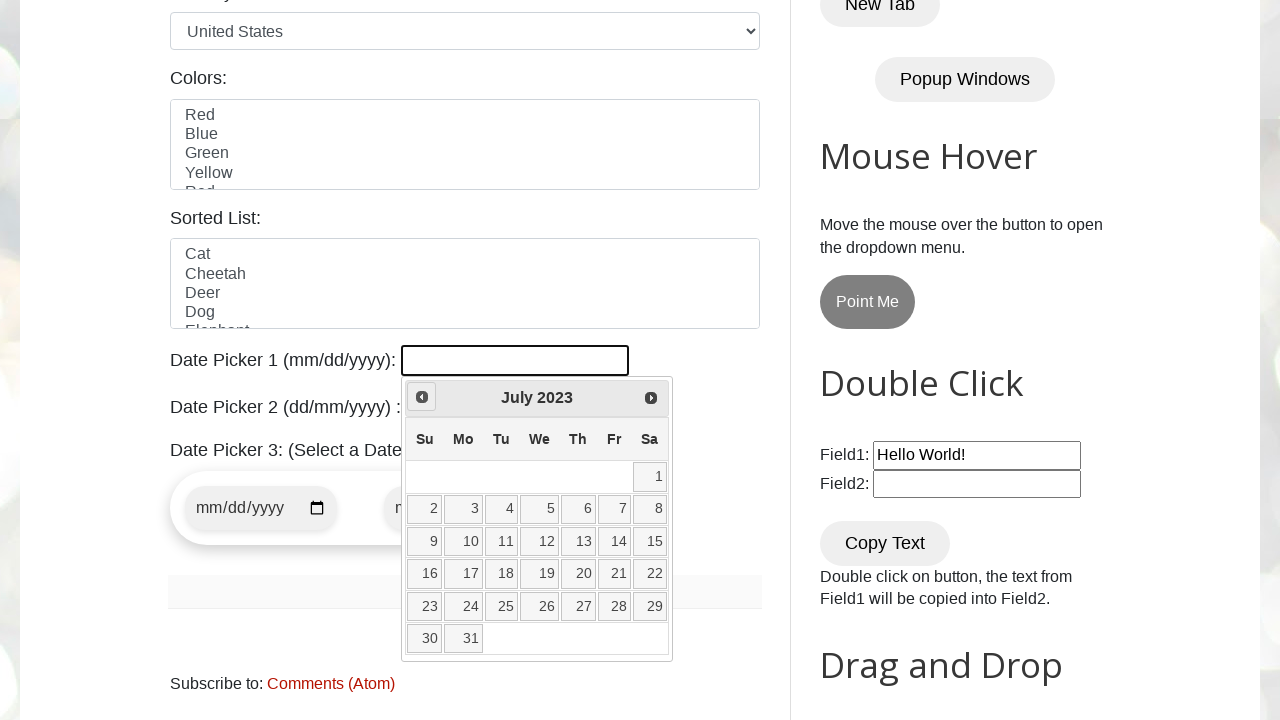

Clicked previous button to navigate back from year 2023 at (422, 397) on span.ui-icon.ui-icon-circle-triangle-w
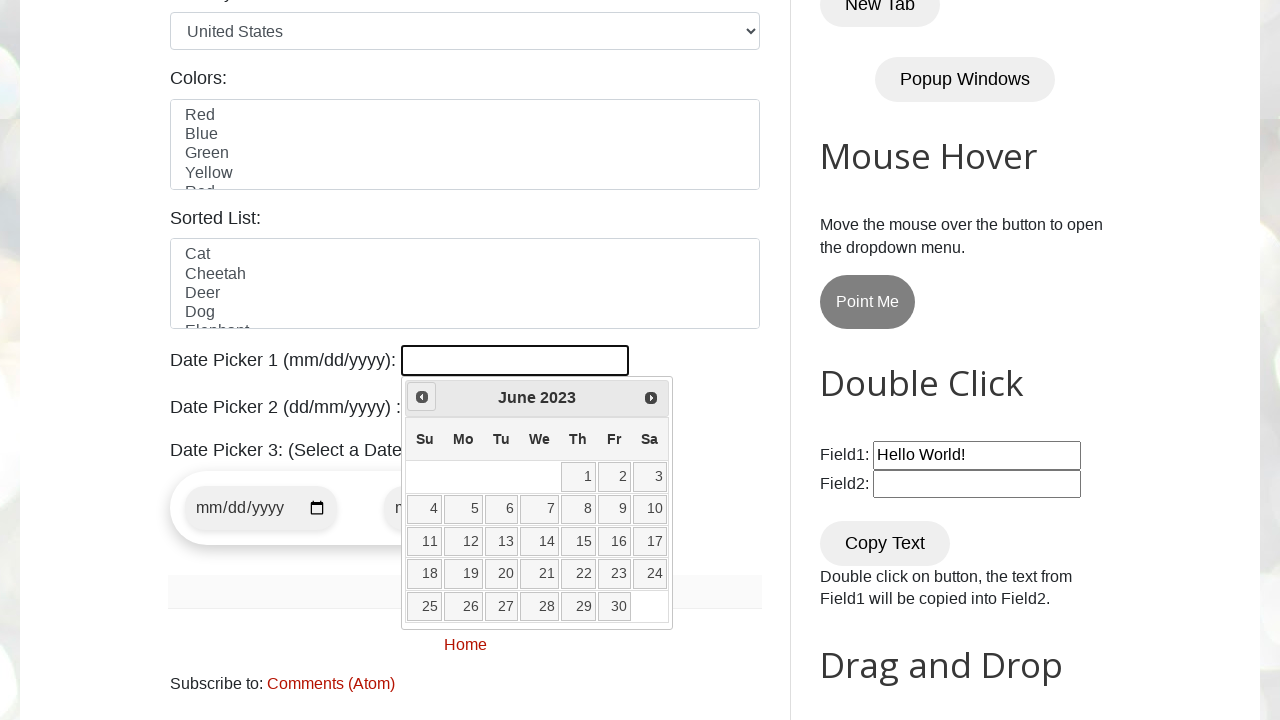

Clicked previous button to navigate back from year 2023 at (422, 397) on span.ui-icon.ui-icon-circle-triangle-w
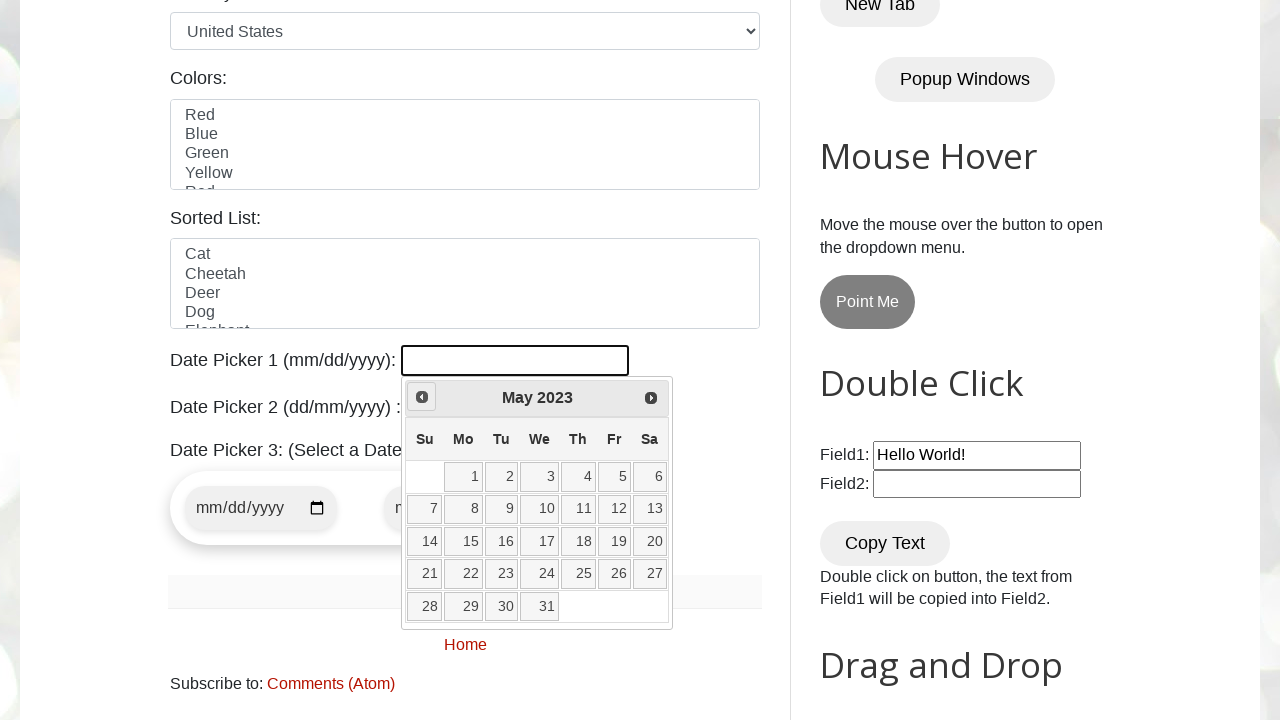

Clicked previous button to navigate back from year 2023 at (422, 397) on span.ui-icon.ui-icon-circle-triangle-w
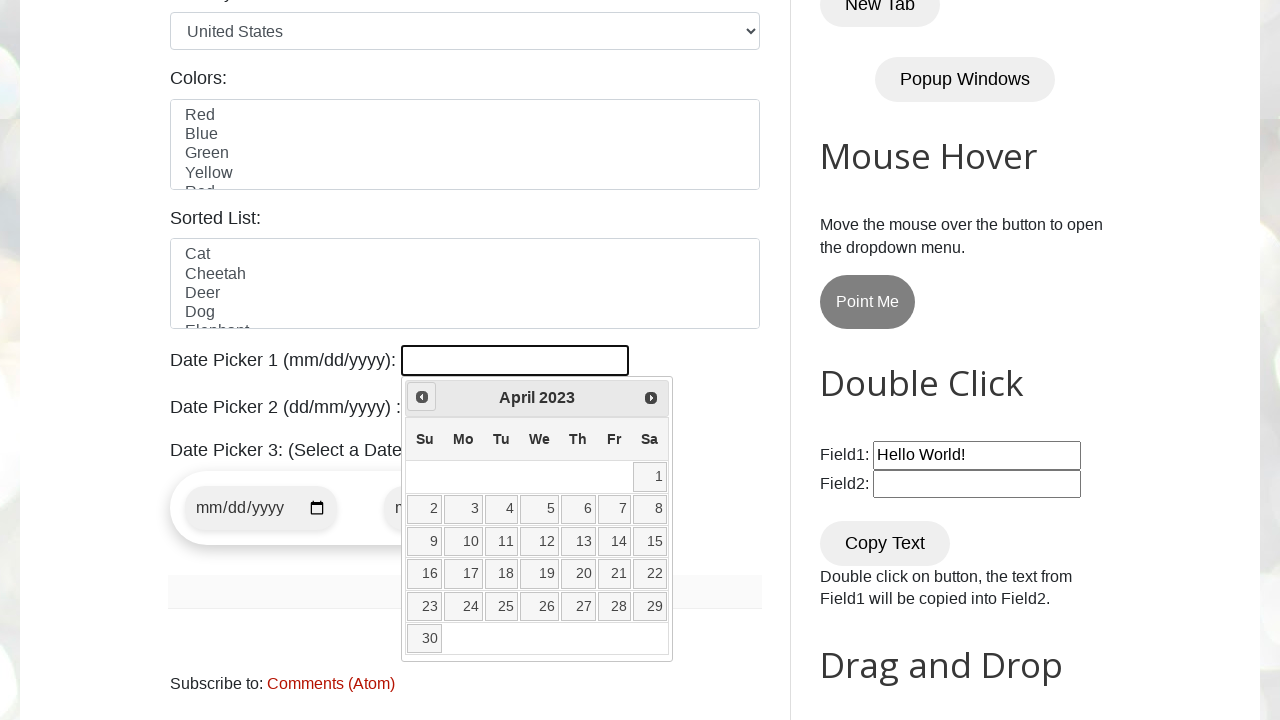

Clicked previous button to navigate back from year 2023 at (422, 397) on span.ui-icon.ui-icon-circle-triangle-w
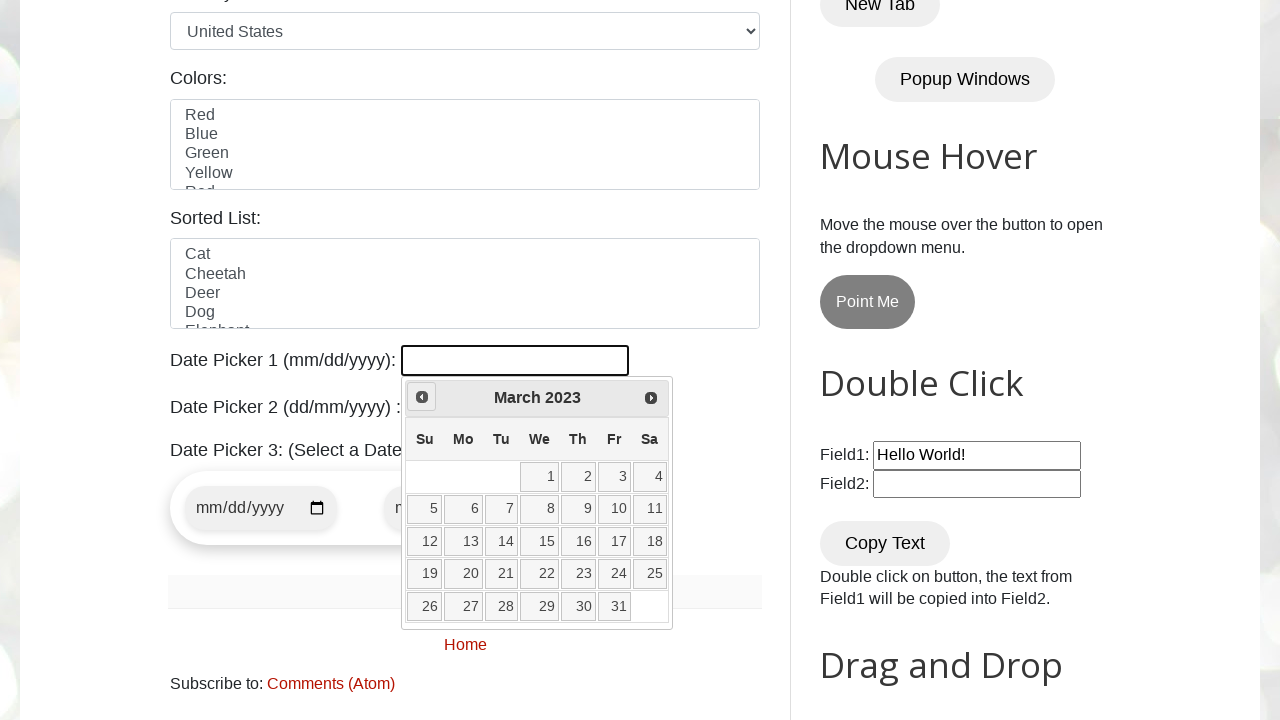

Clicked previous button to navigate back from year 2023 at (422, 397) on span.ui-icon.ui-icon-circle-triangle-w
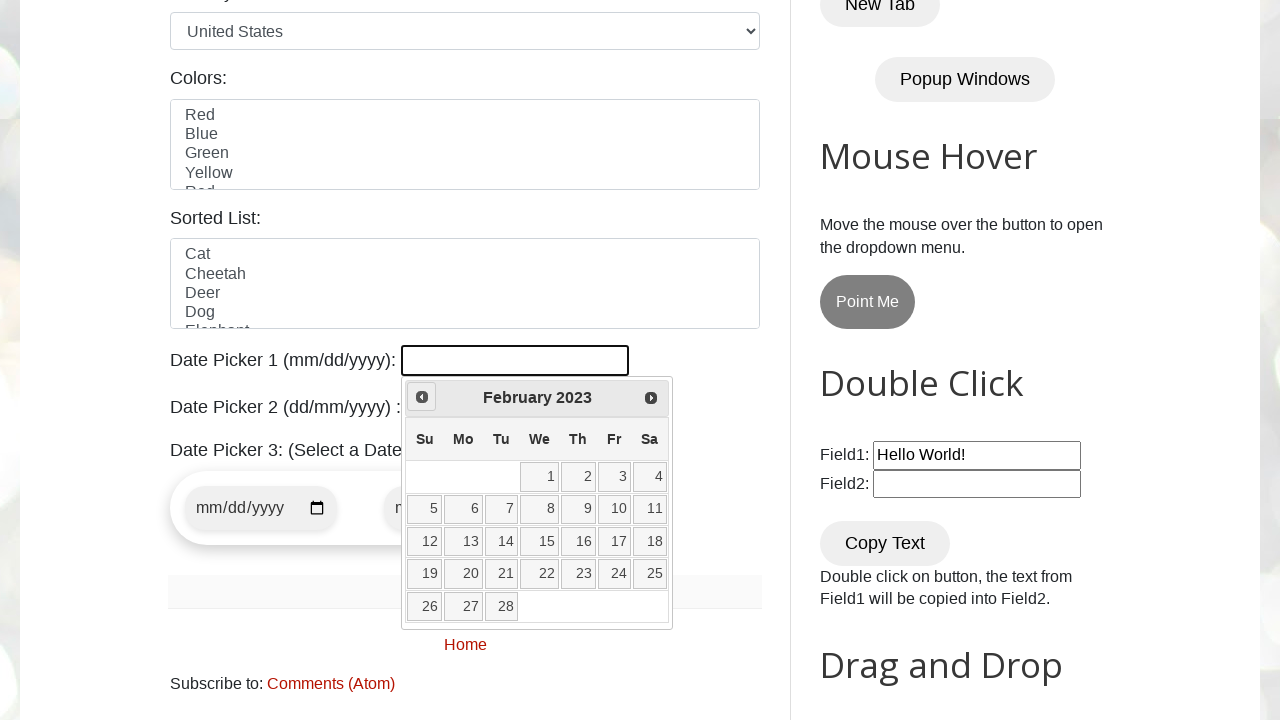

Clicked previous button to navigate back from year 2023 at (422, 397) on span.ui-icon.ui-icon-circle-triangle-w
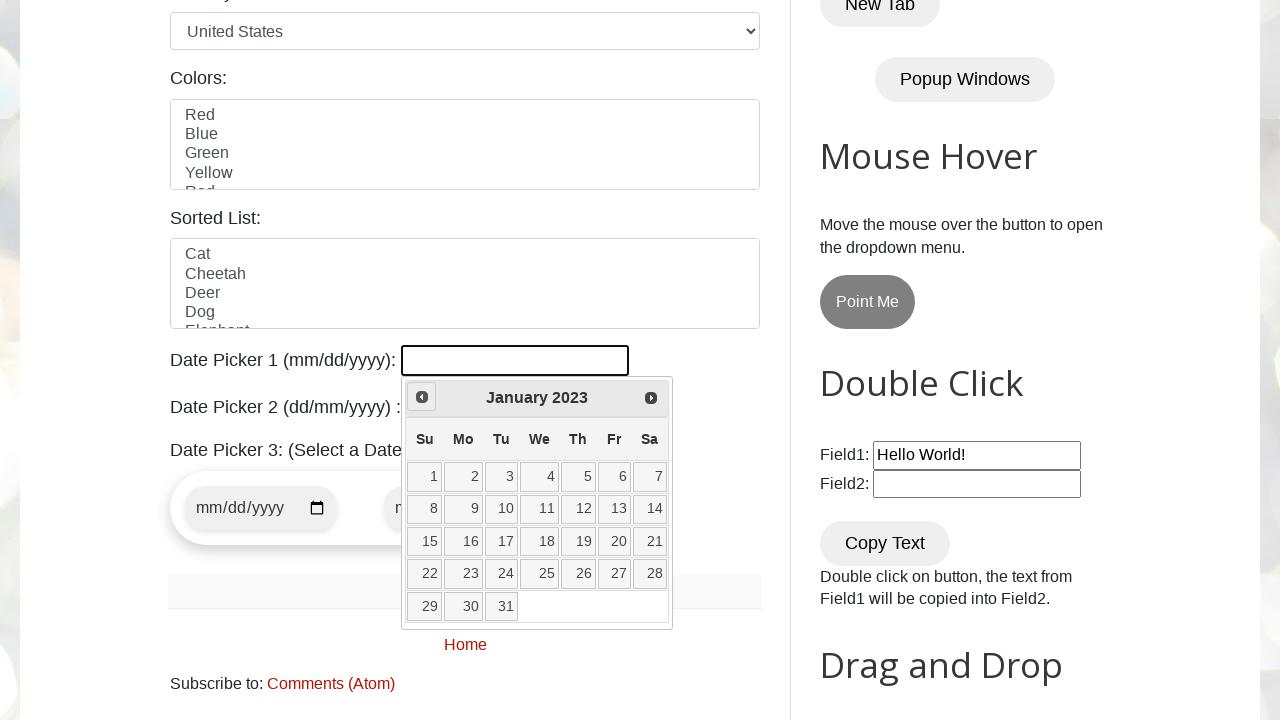

Clicked previous button to navigate back from year 2023 at (422, 397) on span.ui-icon.ui-icon-circle-triangle-w
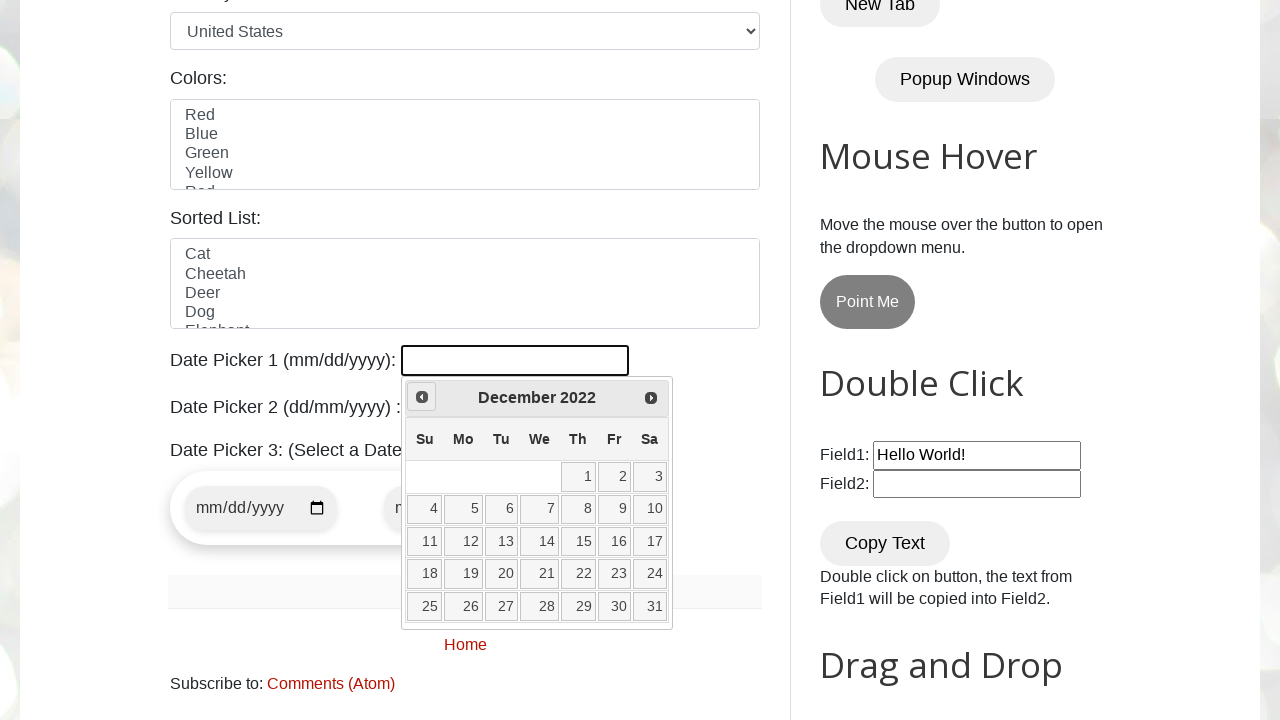

Clicked previous button to navigate back from month December at (422, 397) on span.ui-icon.ui-icon-circle-triangle-w
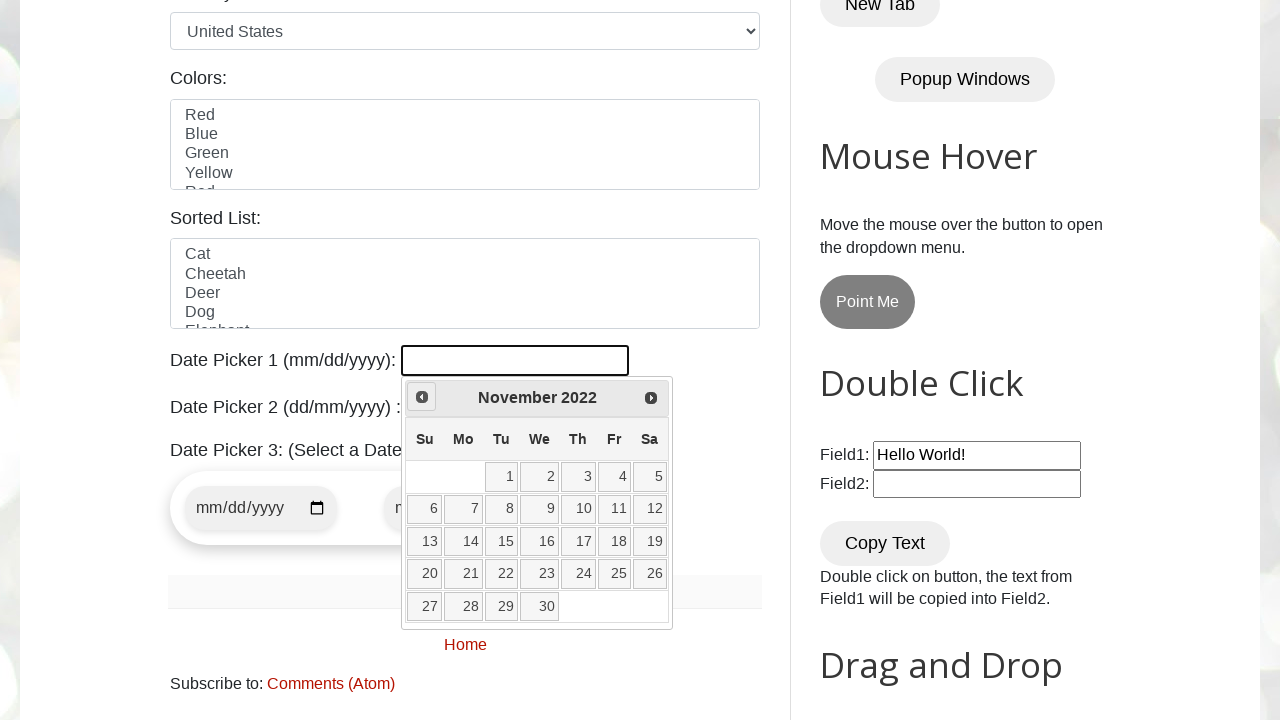

Clicked previous button to navigate back from month November at (422, 397) on span.ui-icon.ui-icon-circle-triangle-w
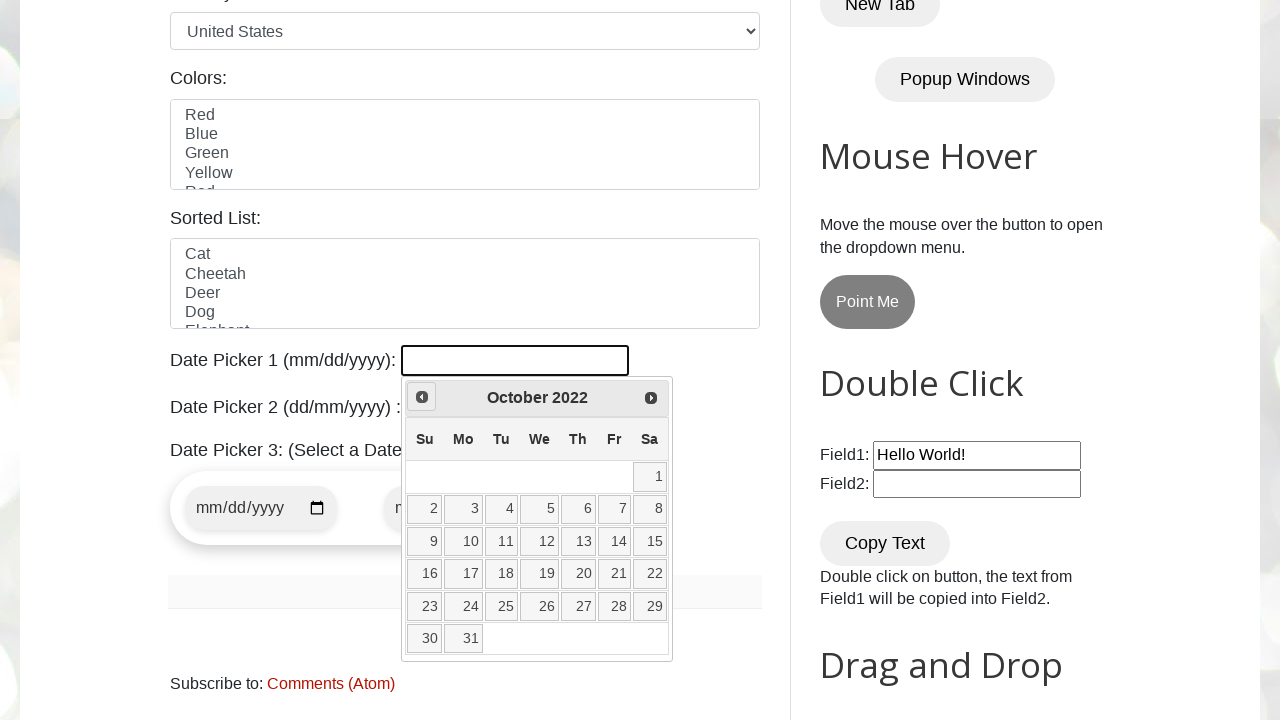

Clicked previous button to navigate back from month October at (422, 397) on span.ui-icon.ui-icon-circle-triangle-w
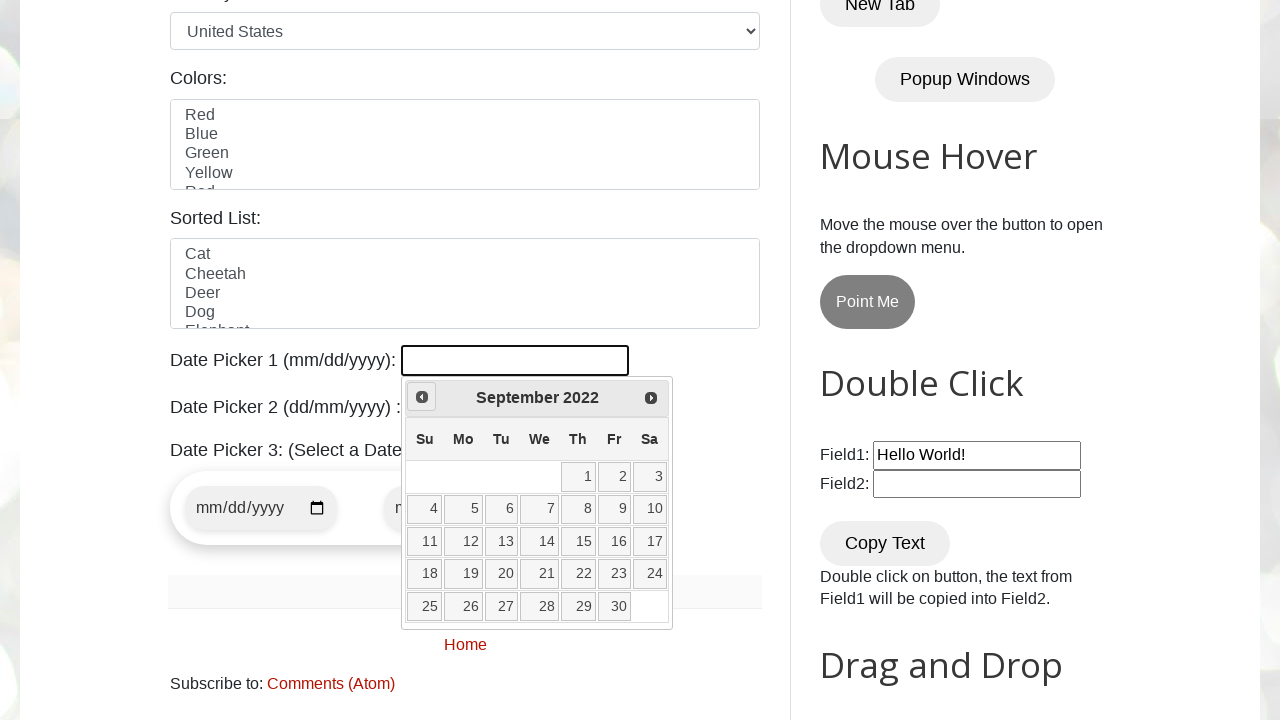

Clicked previous button to navigate back from month September at (422, 397) on span.ui-icon.ui-icon-circle-triangle-w
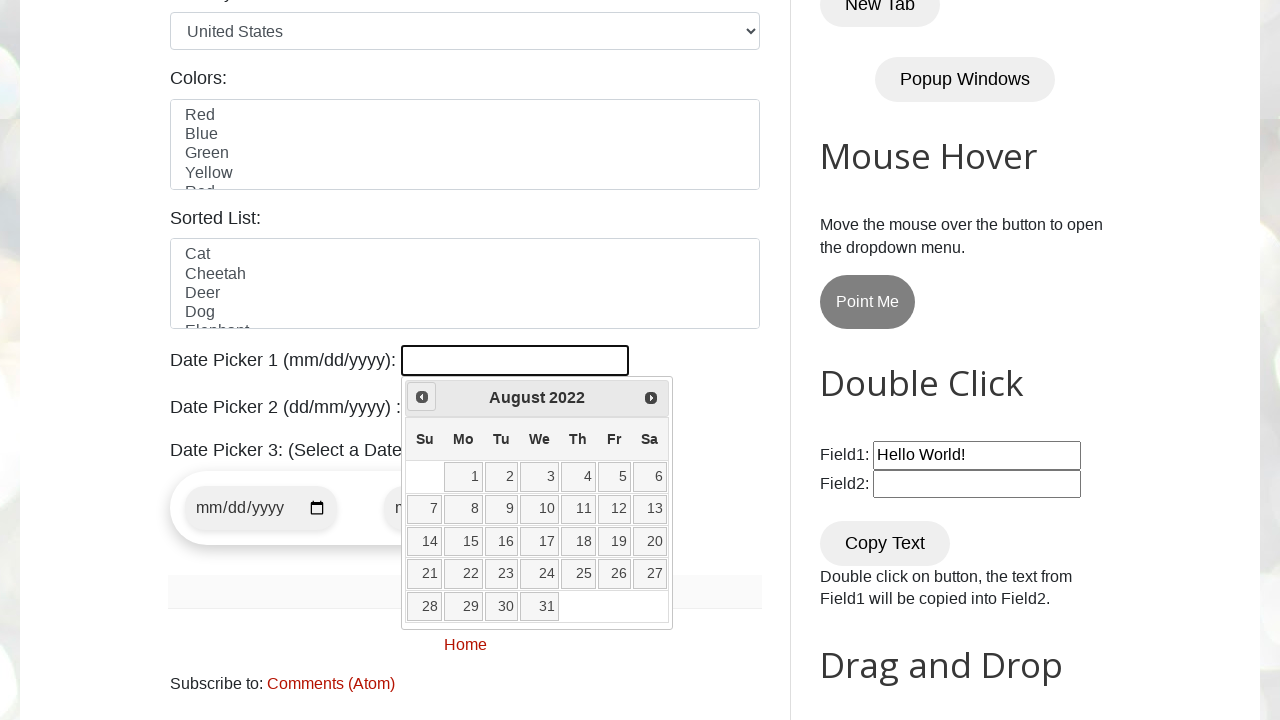

Clicked previous button to navigate back from month August at (422, 397) on span.ui-icon.ui-icon-circle-triangle-w
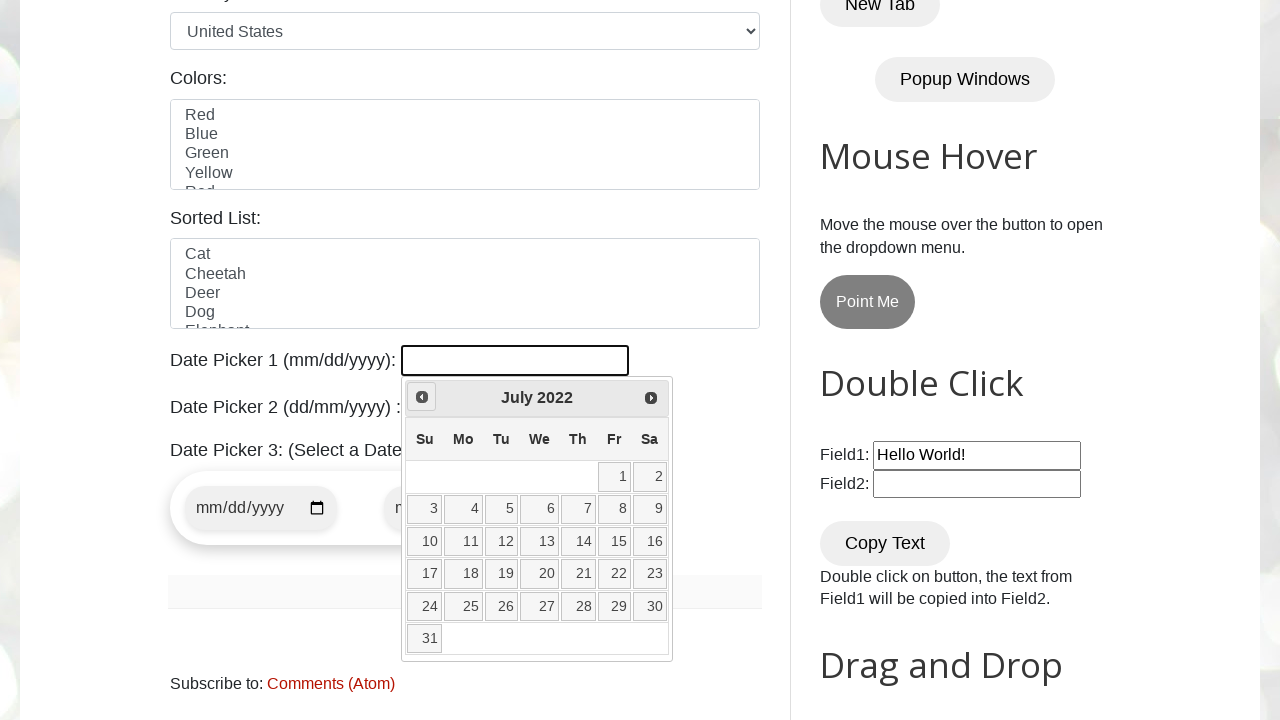

Selected day 17 from the calendar at (425, 574) on a:text-is('17')
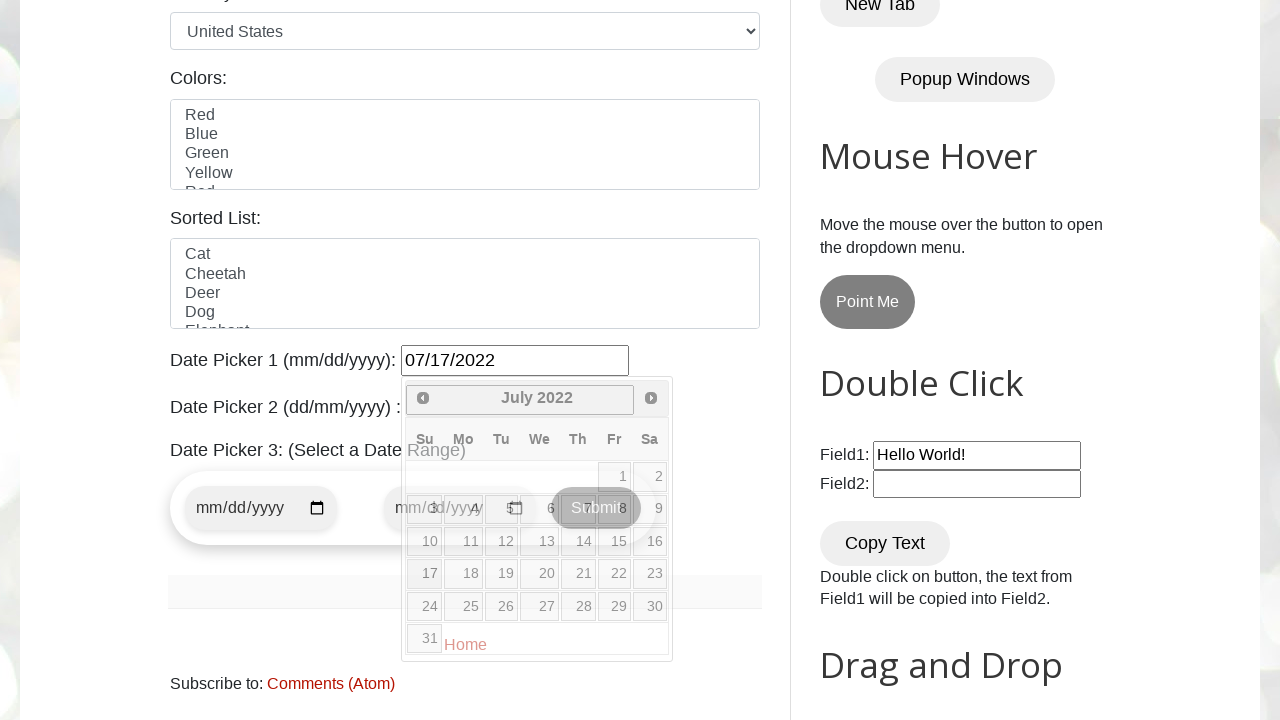

Waited 2 seconds for date selection to complete
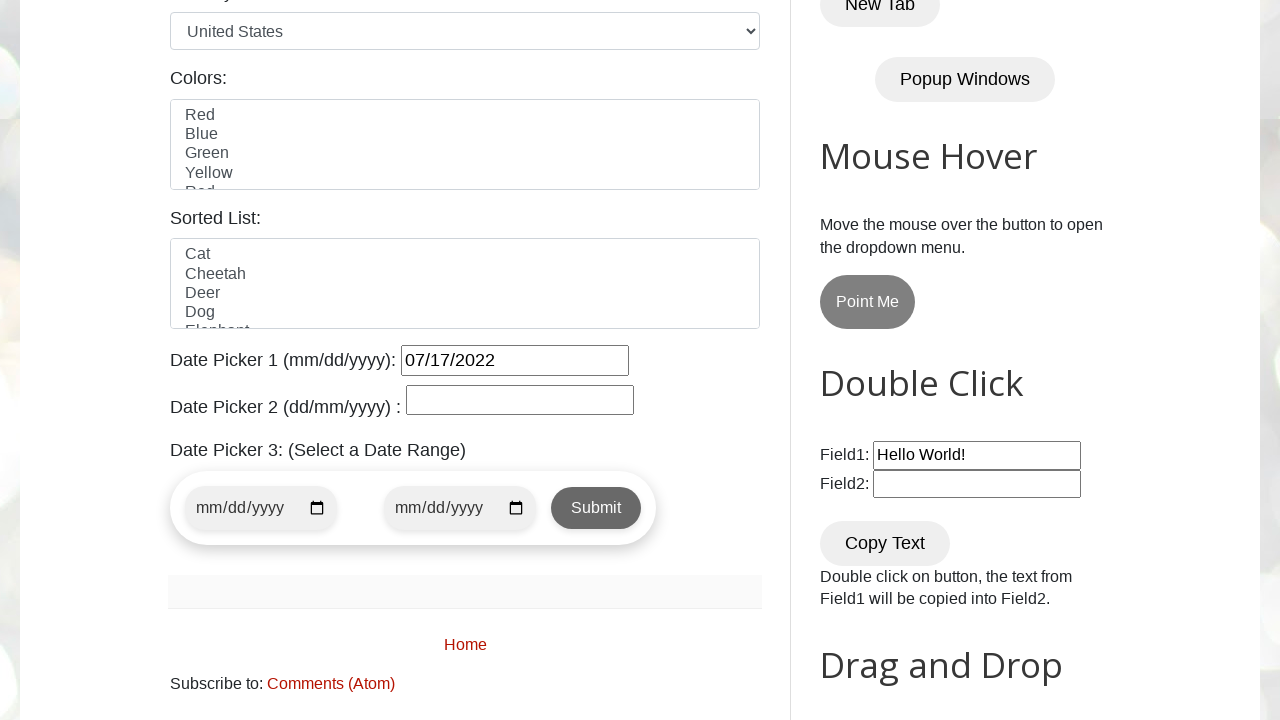

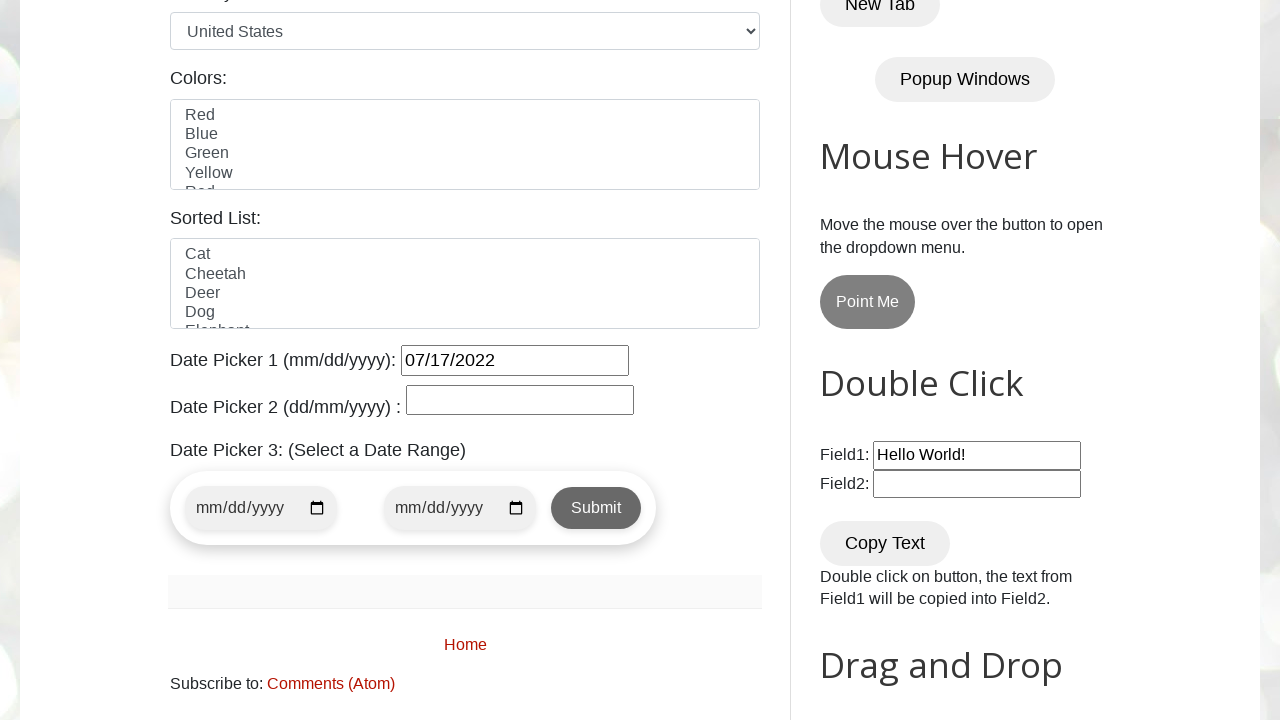